Tests that users are not trapped in any component by tabbing through 20 elements and verifying focus keeps moving.

Starting URL: https://example.com

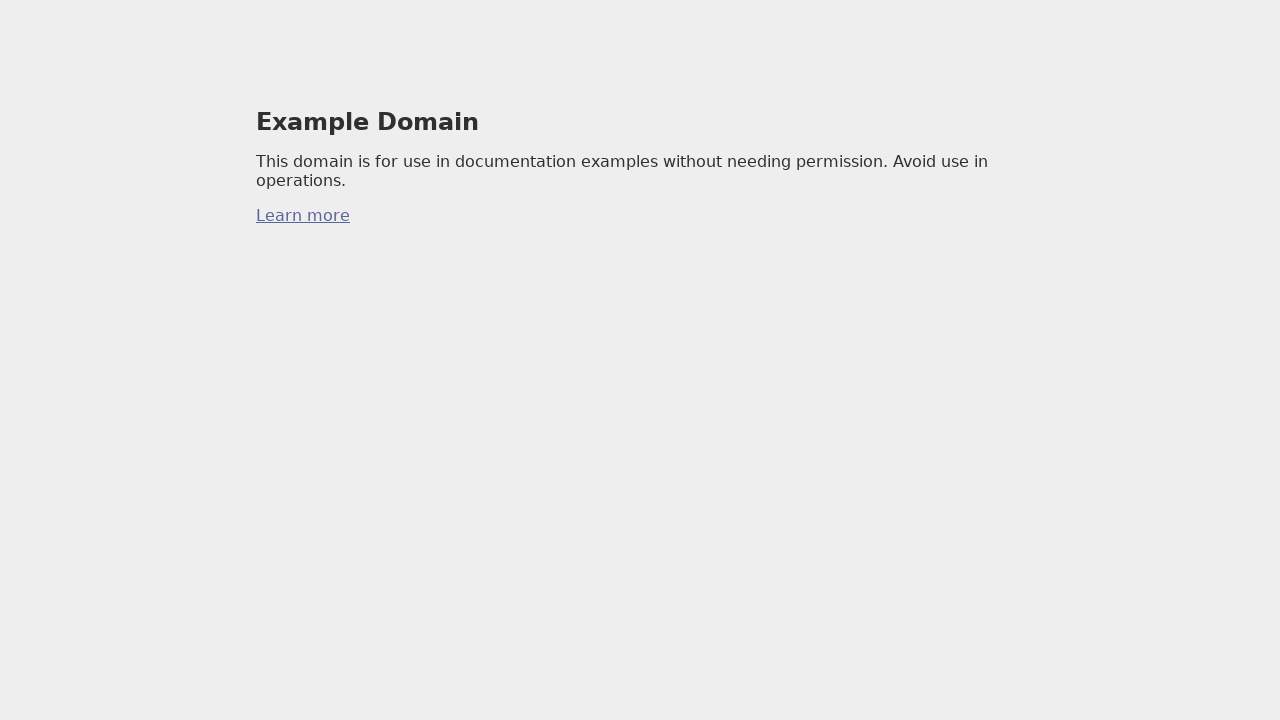

Page loaded and DOM content ready
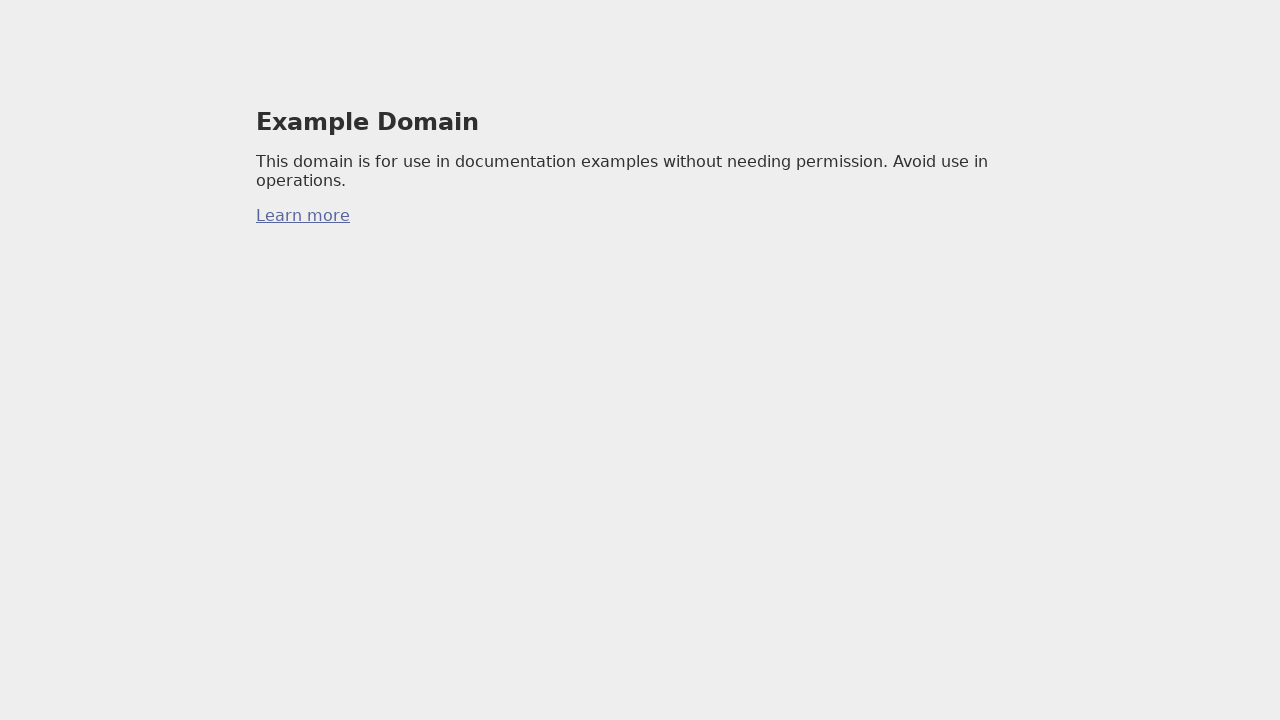

Pressed Tab key (iteration 1/20) to move focus to next element
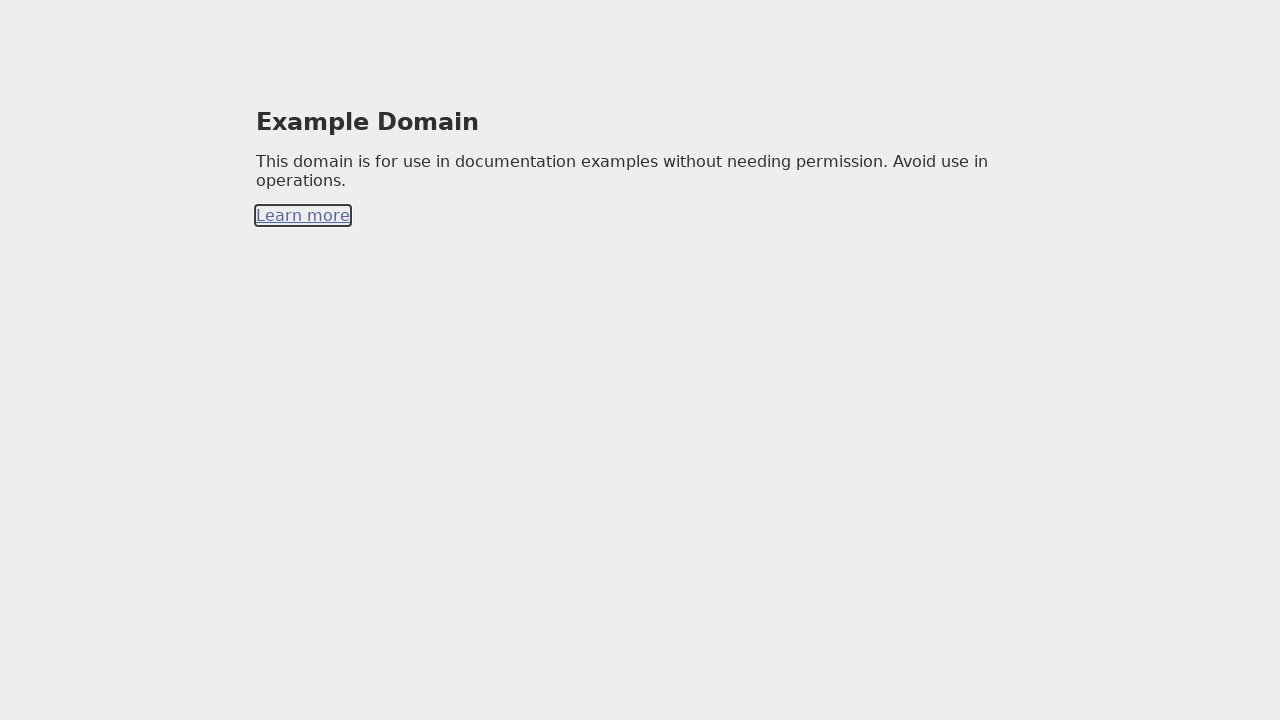

Waited 100ms for focus transition
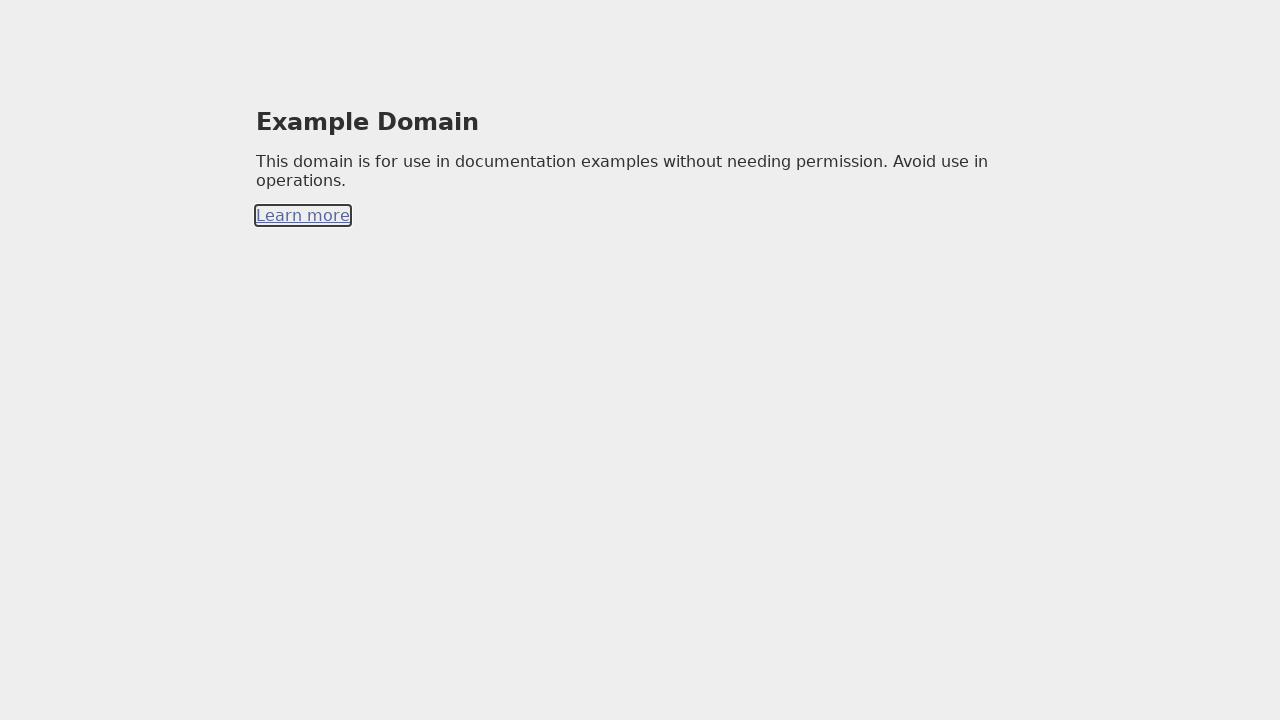

Pressed Tab key (iteration 2/20) to move focus to next element
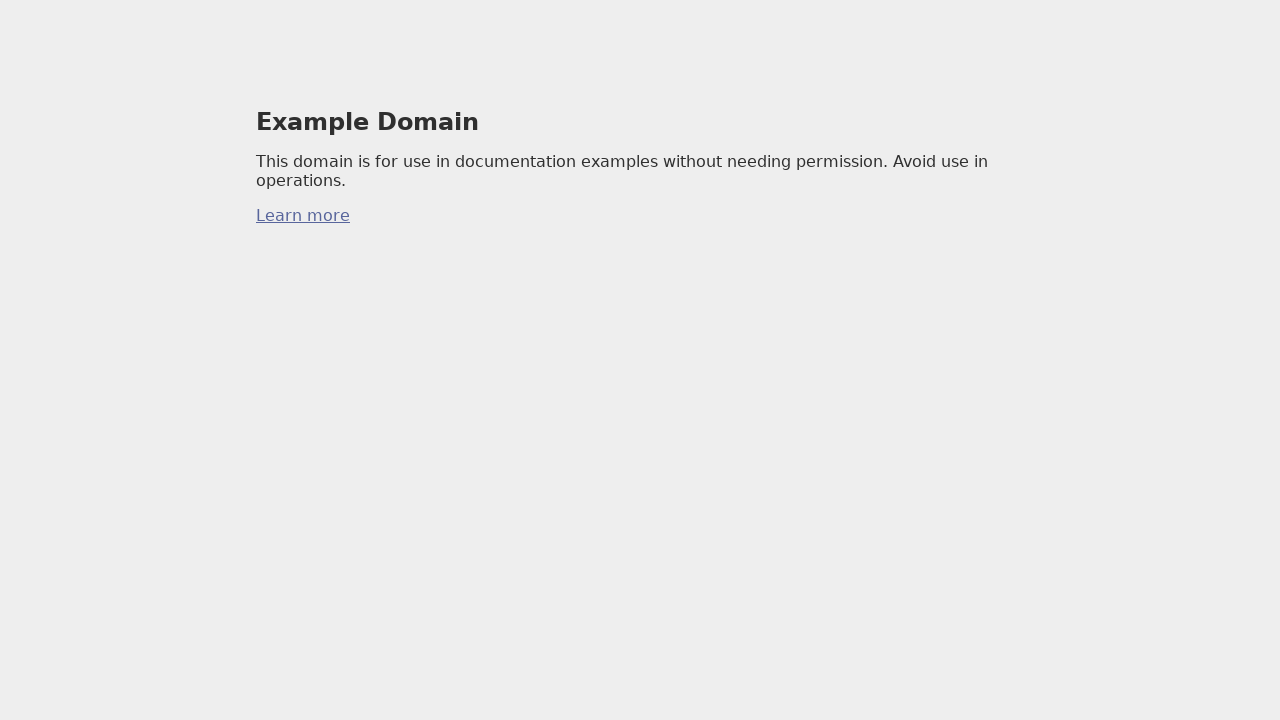

Waited 100ms for focus transition
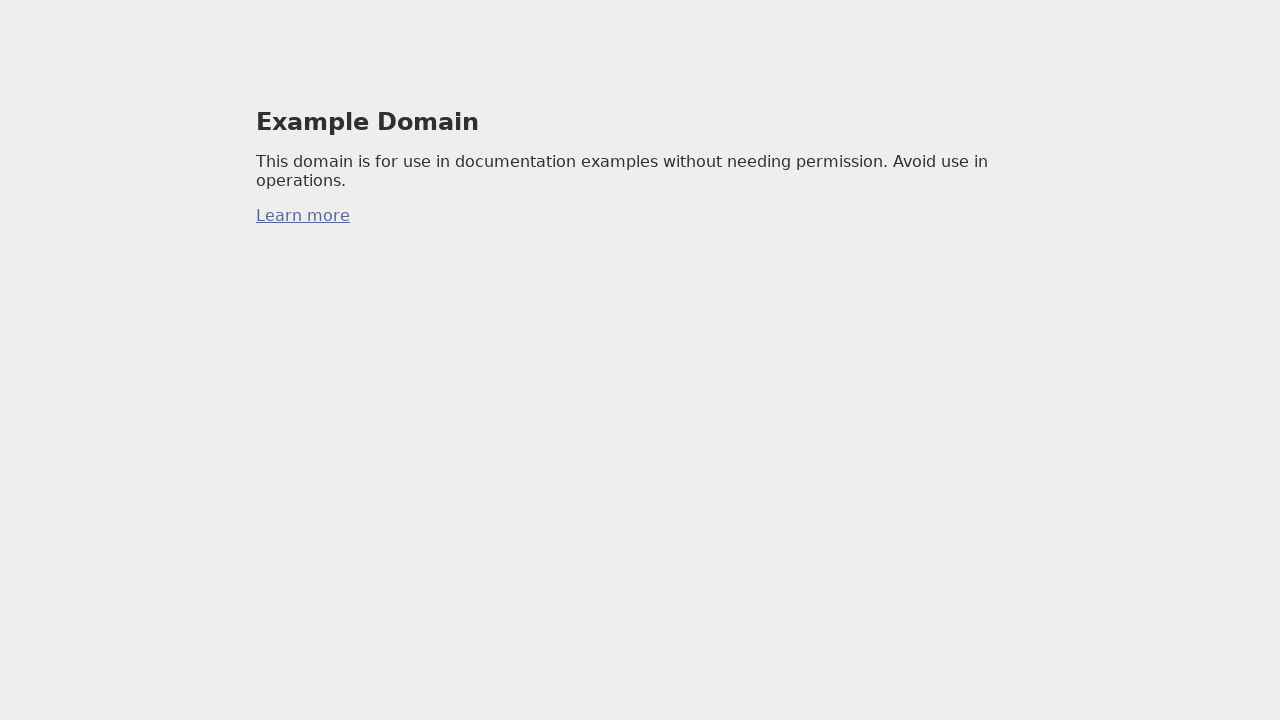

Pressed Tab key (iteration 3/20) to move focus to next element
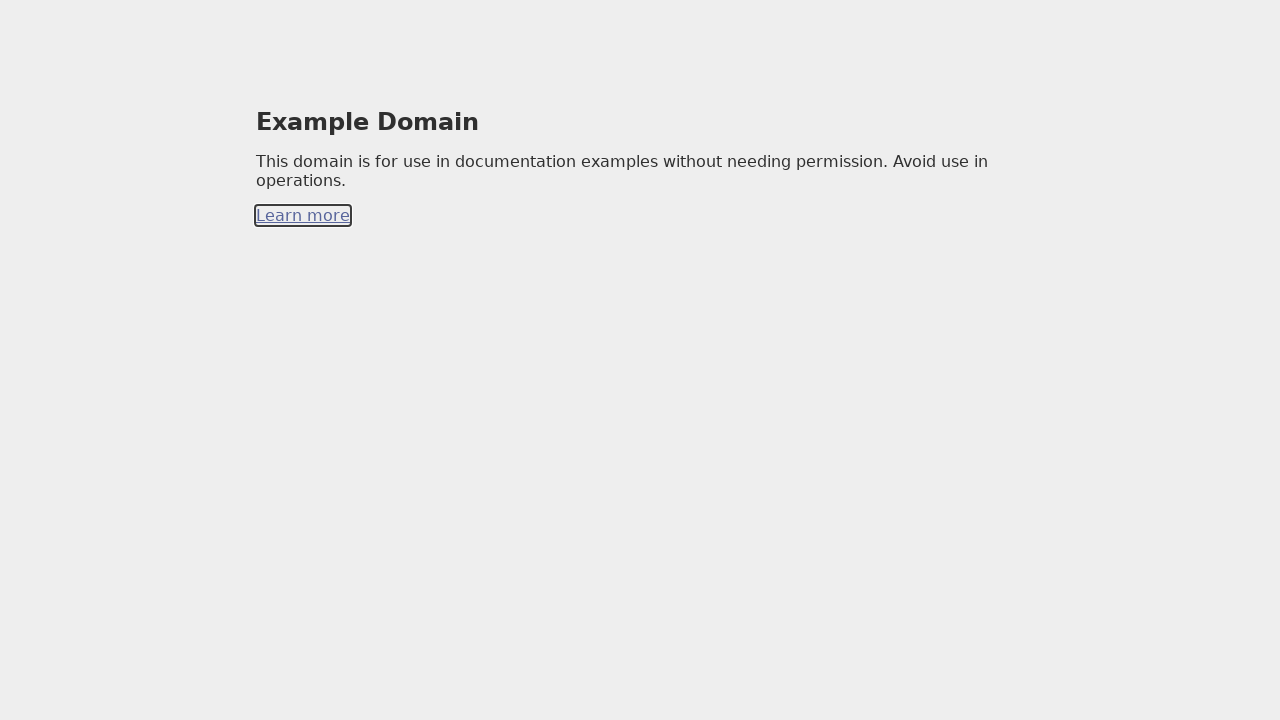

Waited 100ms for focus transition
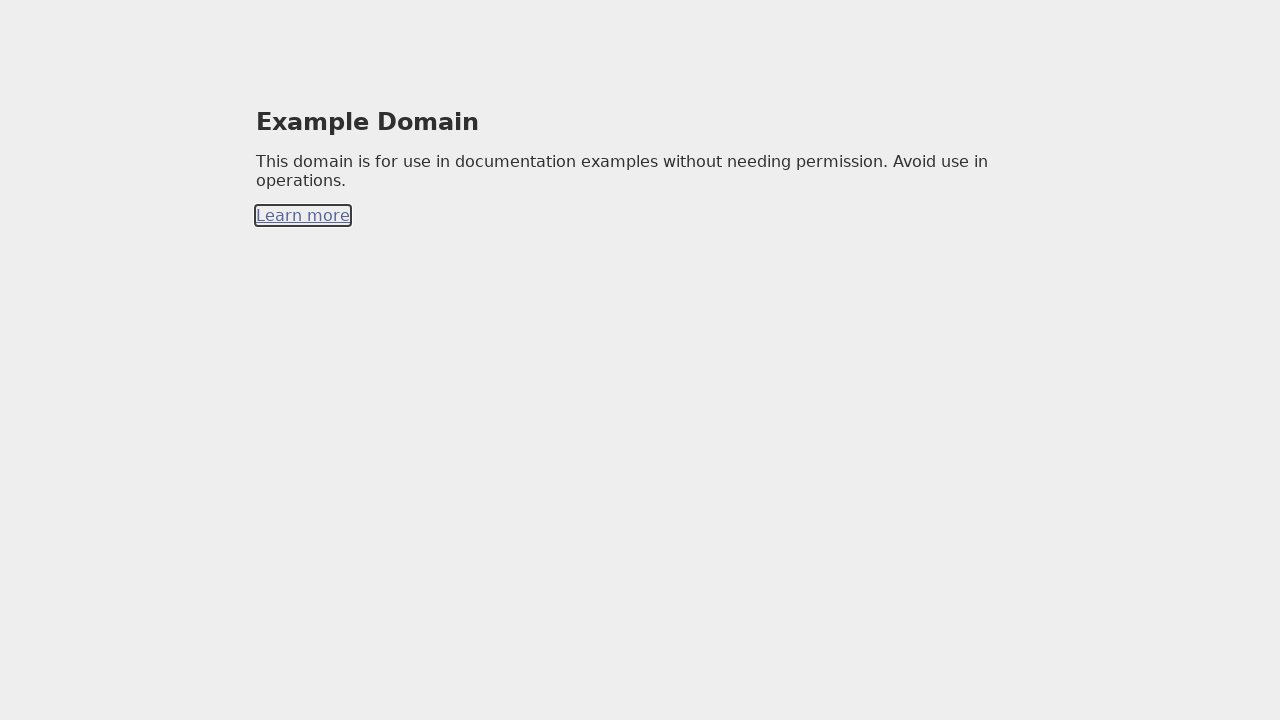

Pressed Tab key (iteration 4/20) to move focus to next element
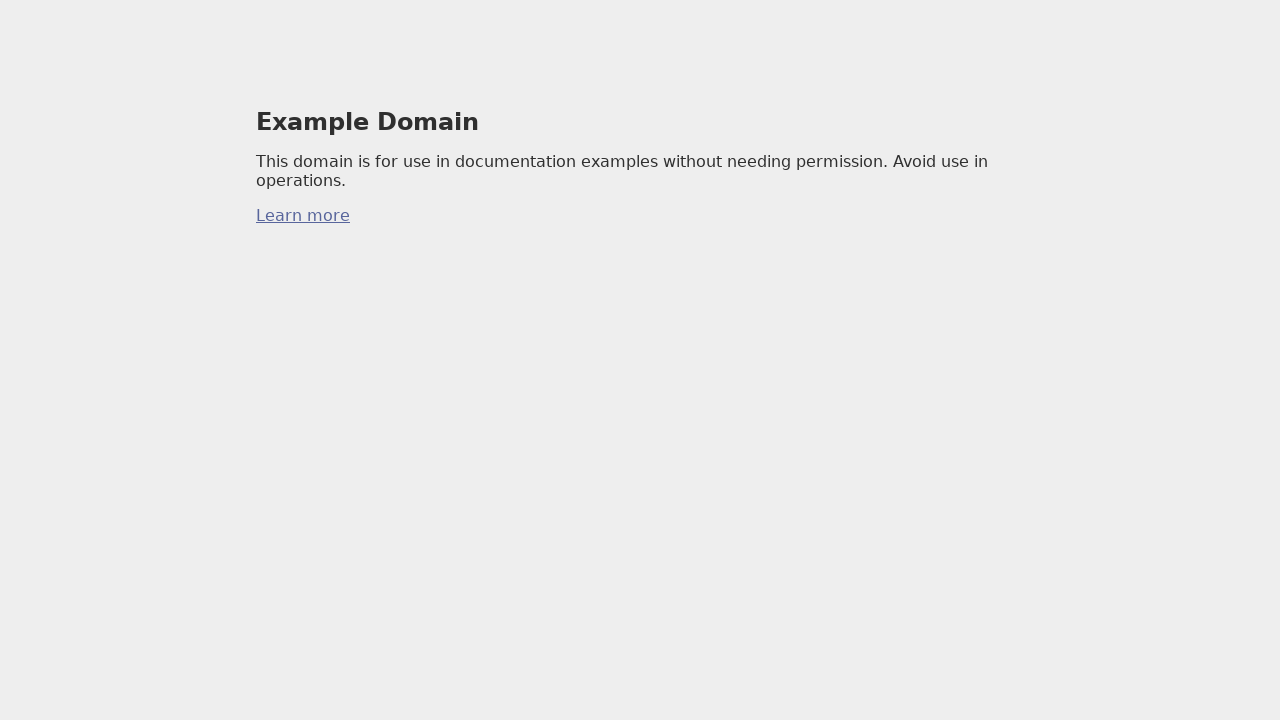

Waited 100ms for focus transition
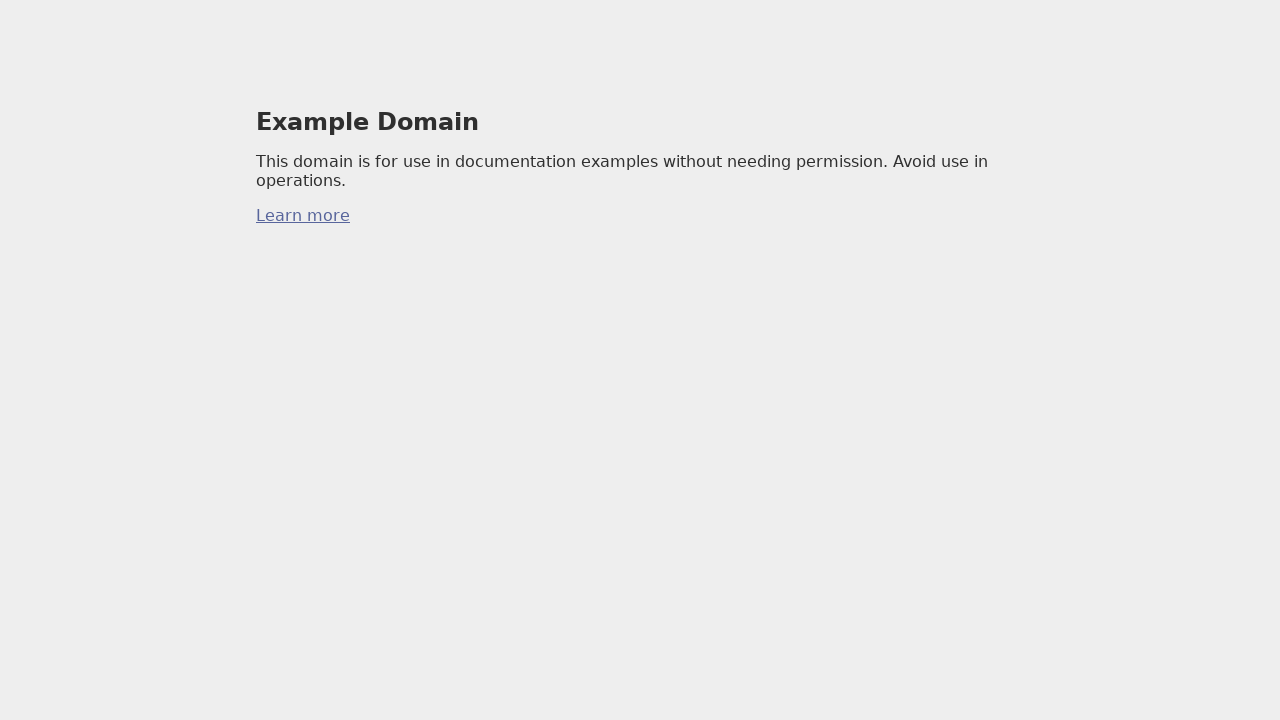

Pressed Tab key (iteration 5/20) to move focus to next element
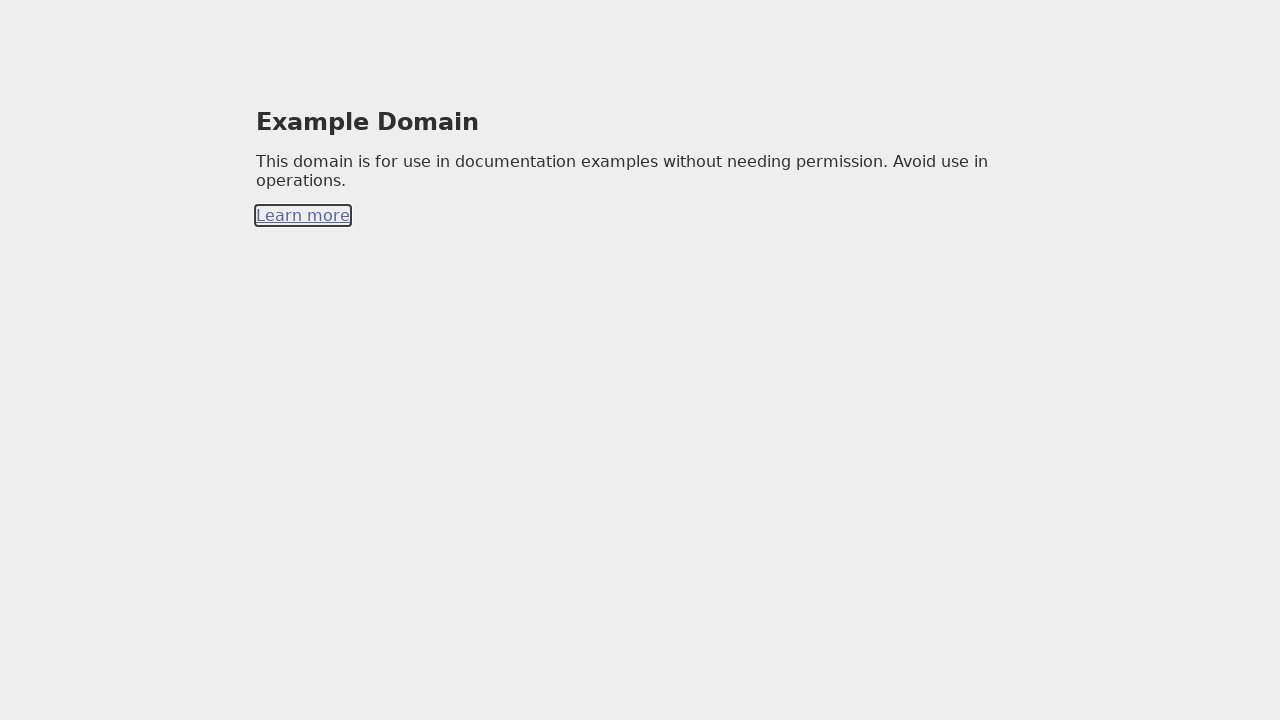

Waited 100ms for focus transition
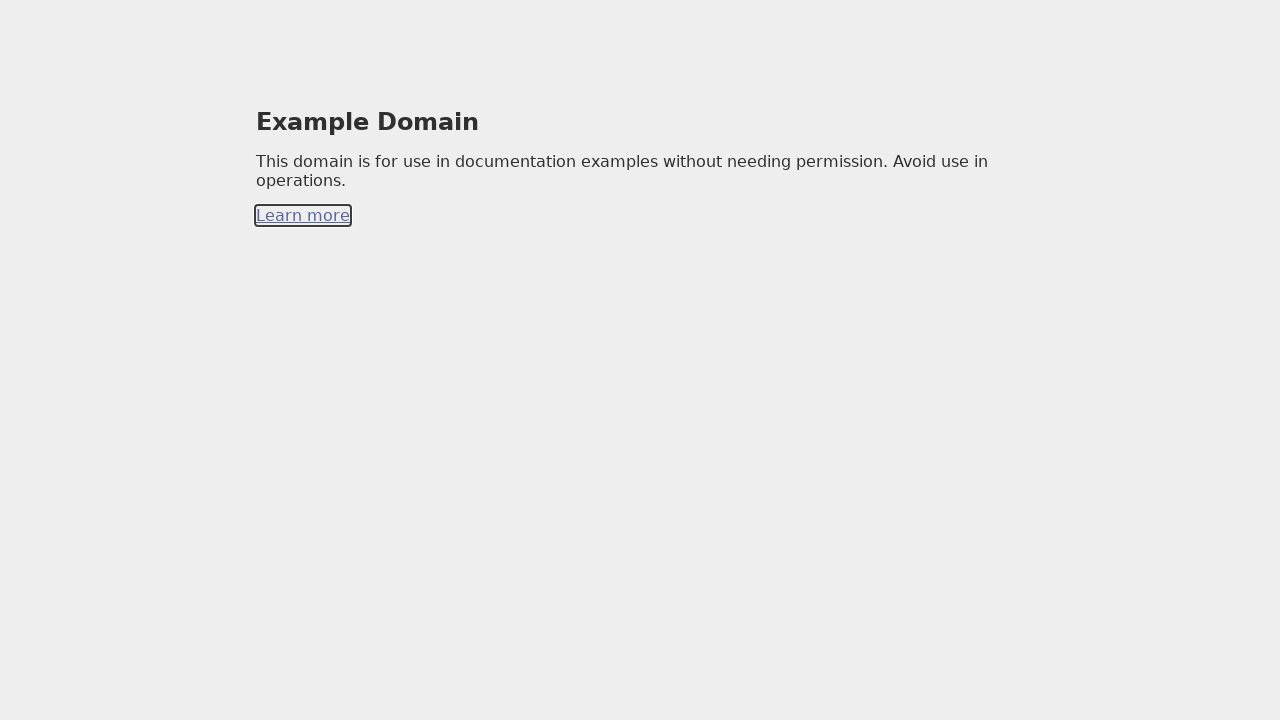

Pressed Tab key (iteration 6/20) to move focus to next element
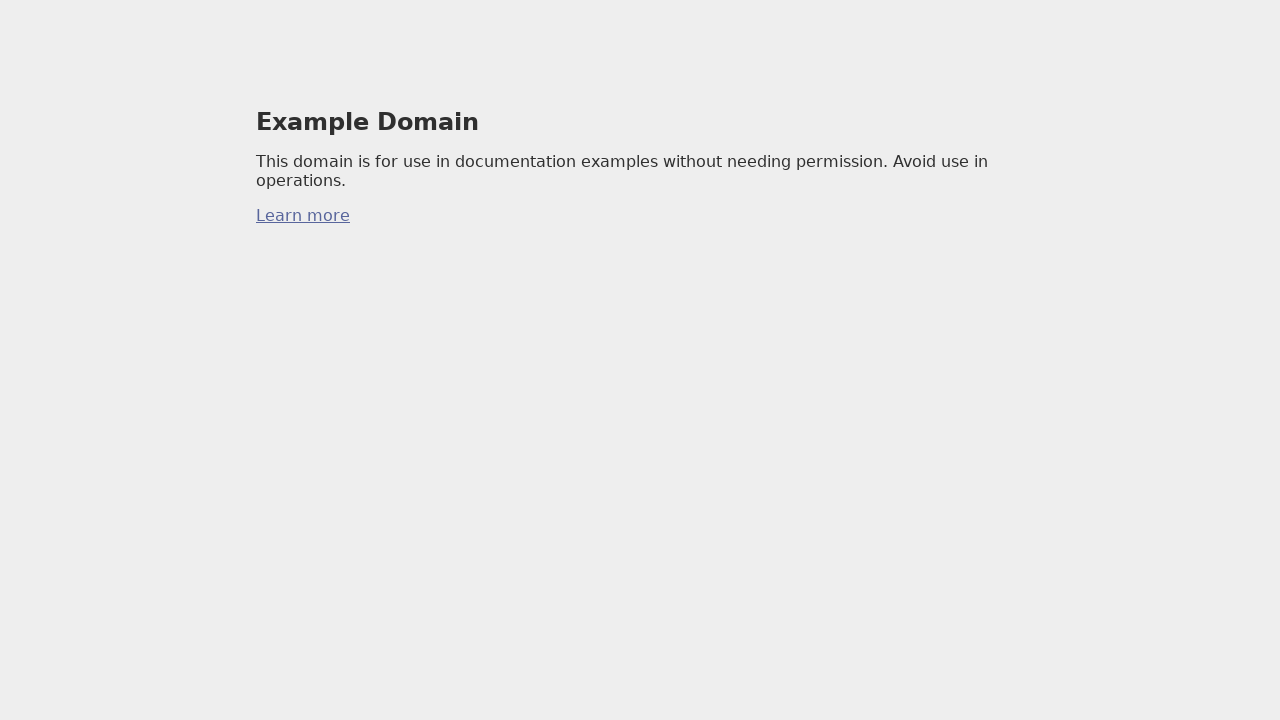

Waited 100ms for focus transition
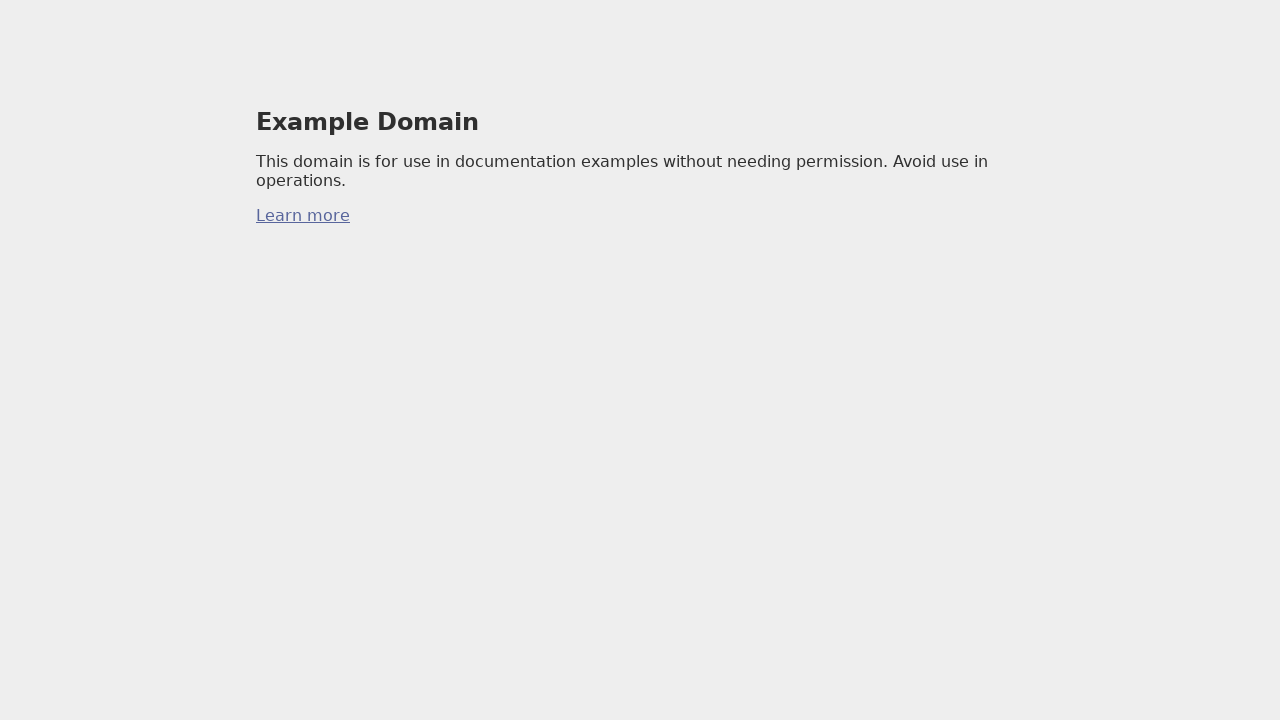

Pressed Tab key (iteration 7/20) to move focus to next element
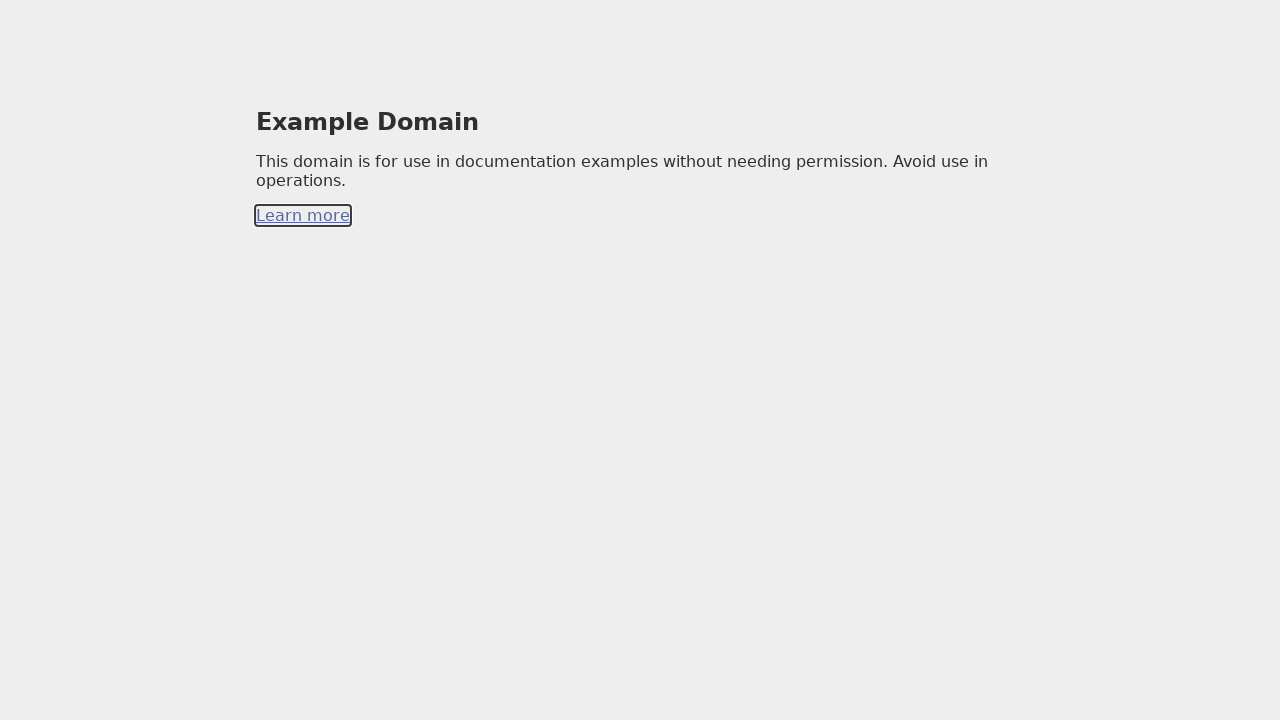

Waited 100ms for focus transition
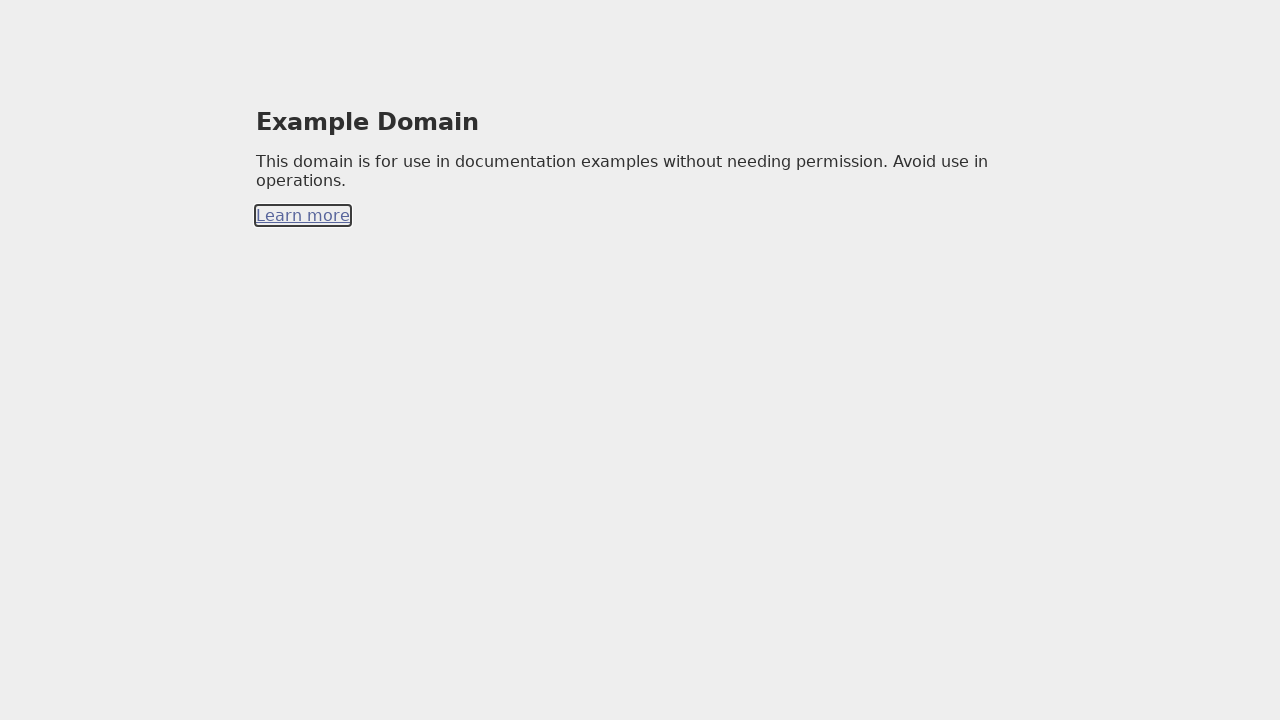

Pressed Tab key (iteration 8/20) to move focus to next element
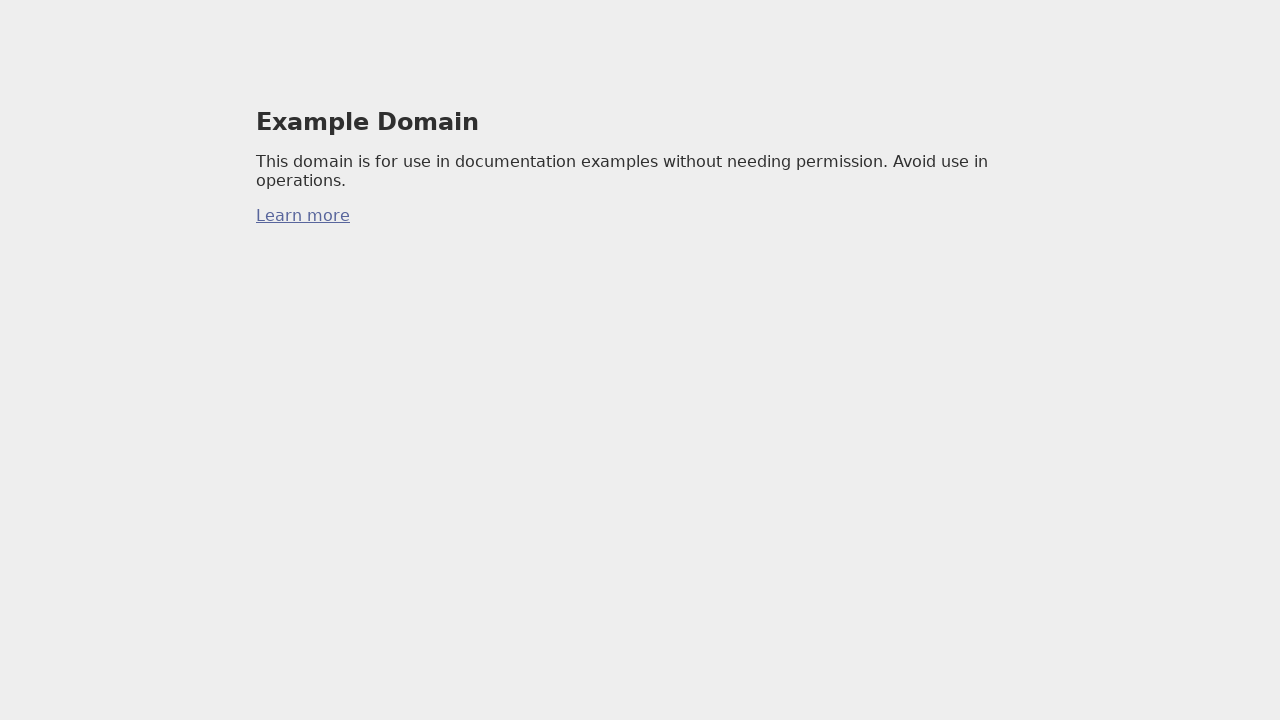

Waited 100ms for focus transition
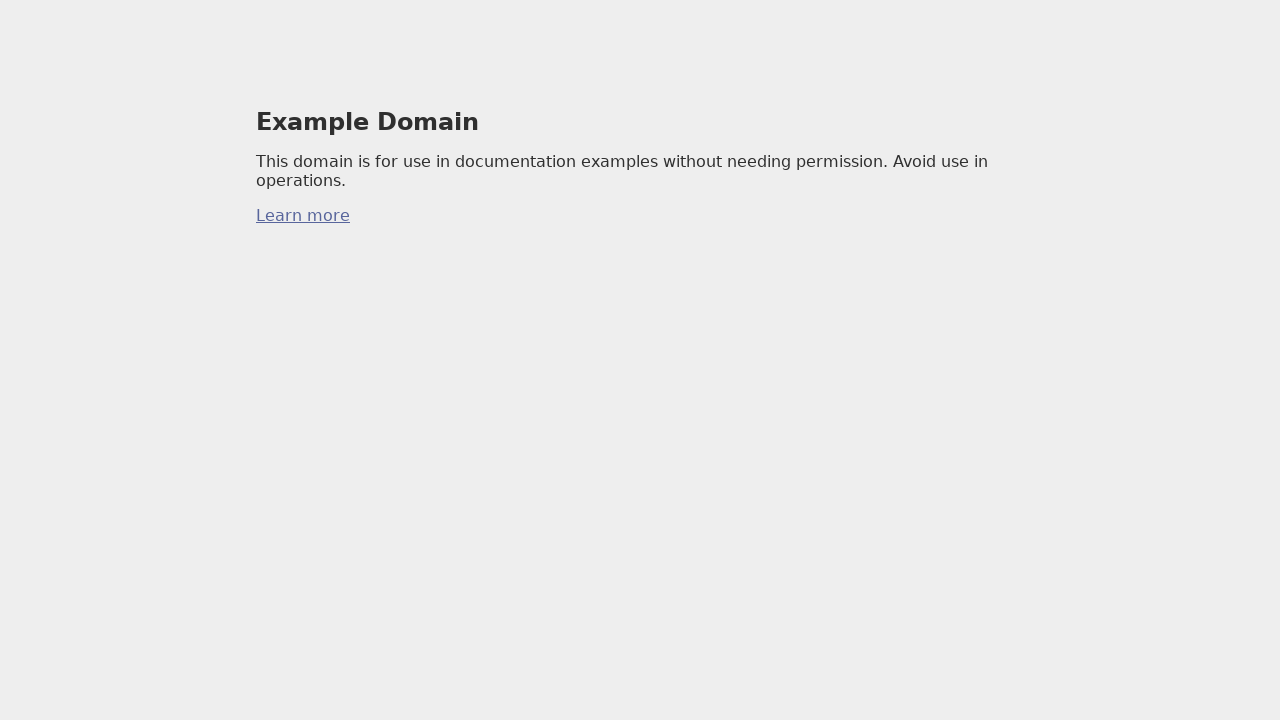

Pressed Tab key (iteration 9/20) to move focus to next element
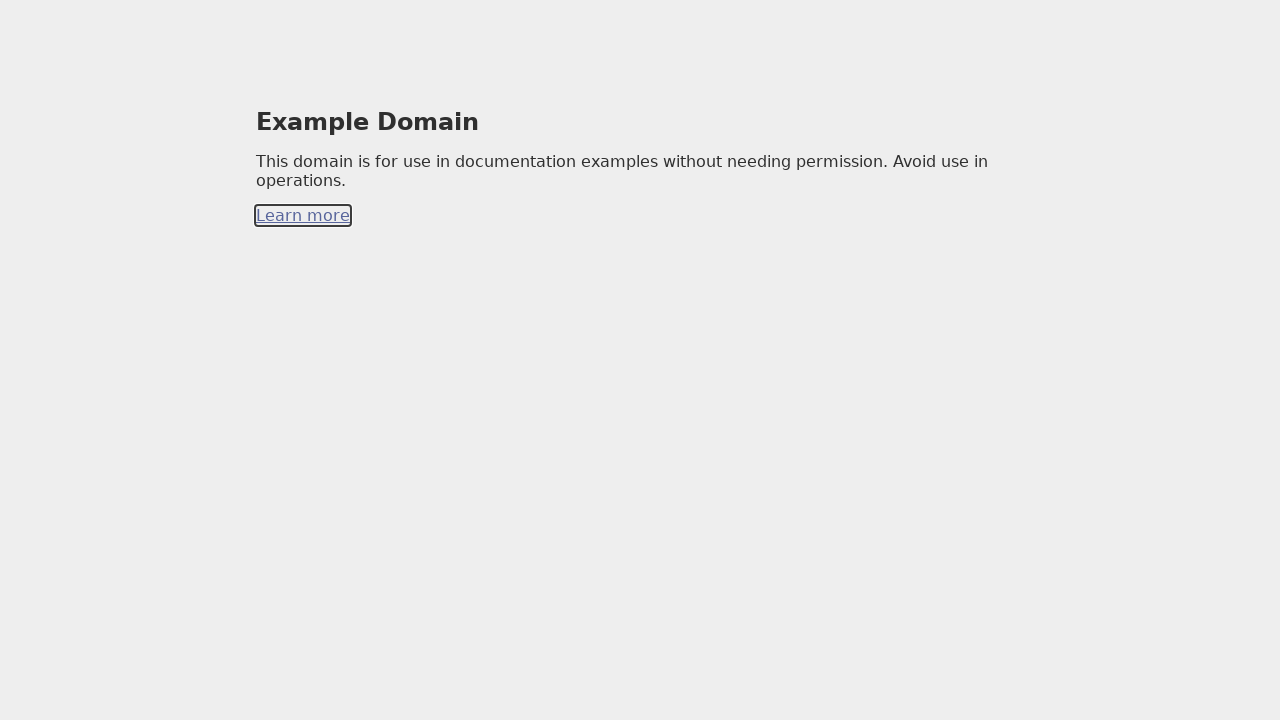

Waited 100ms for focus transition
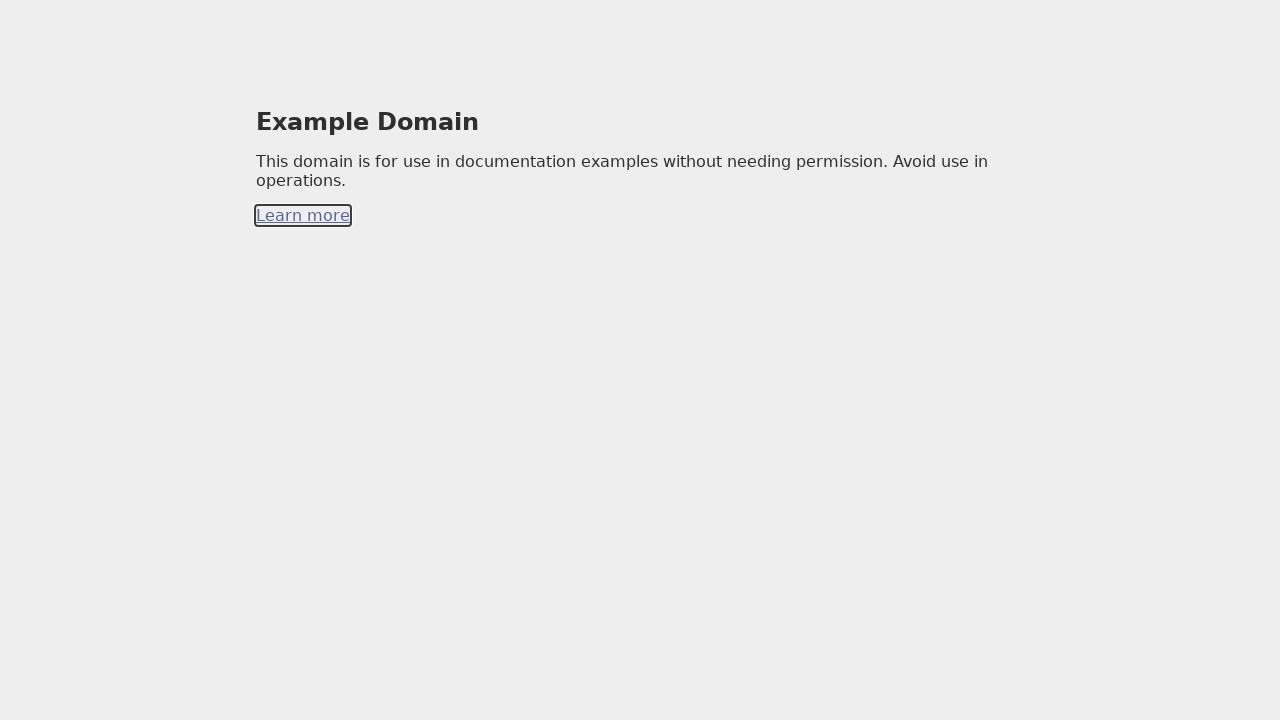

Pressed Tab key (iteration 10/20) to move focus to next element
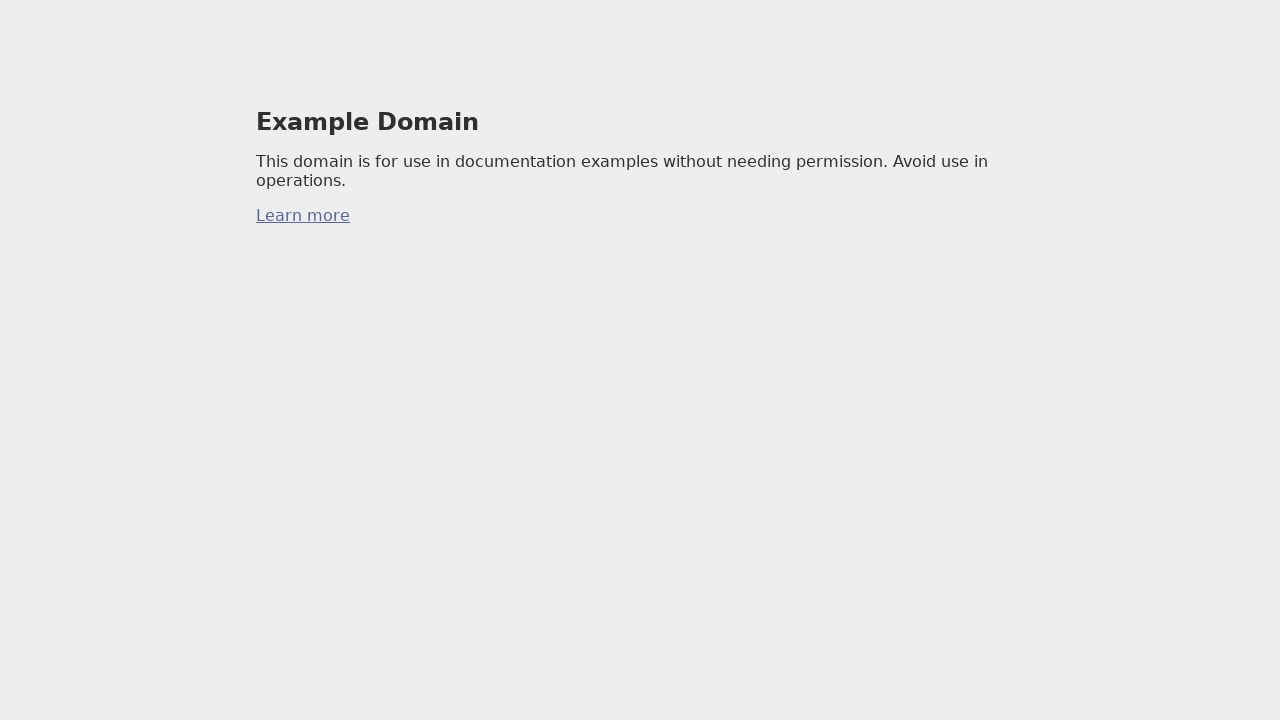

Waited 100ms for focus transition
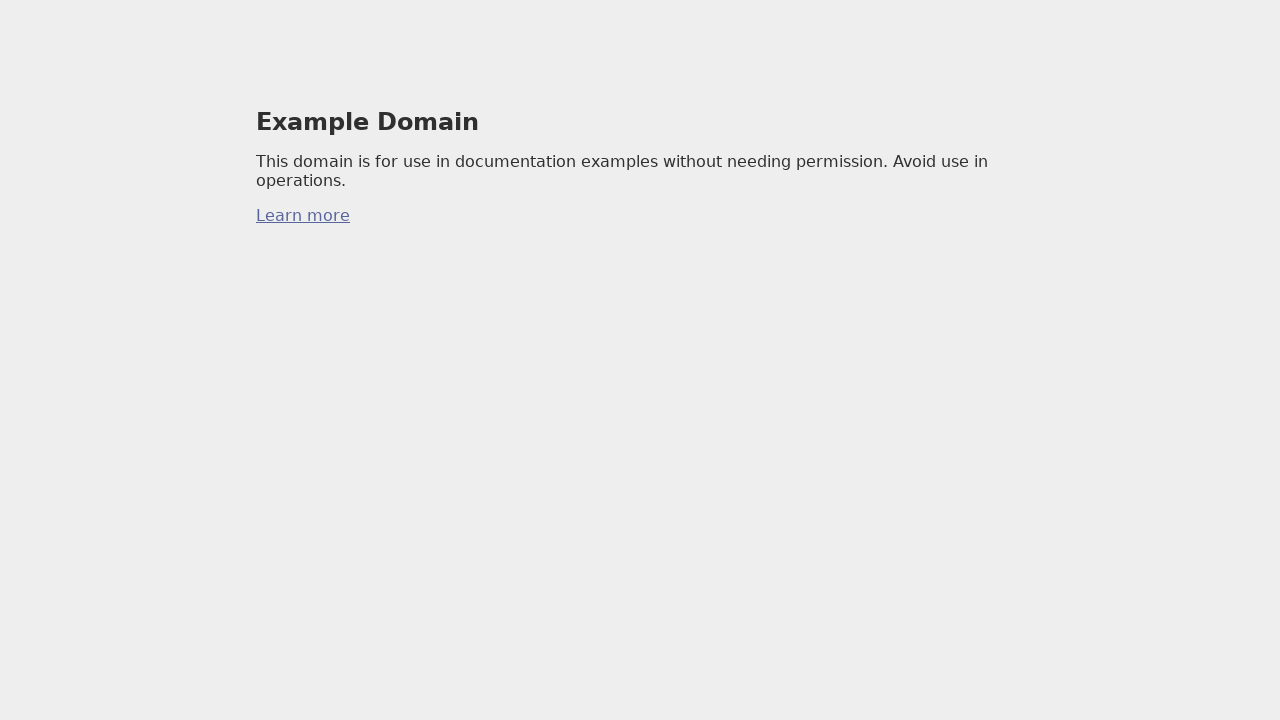

Pressed Tab key (iteration 11/20) to move focus to next element
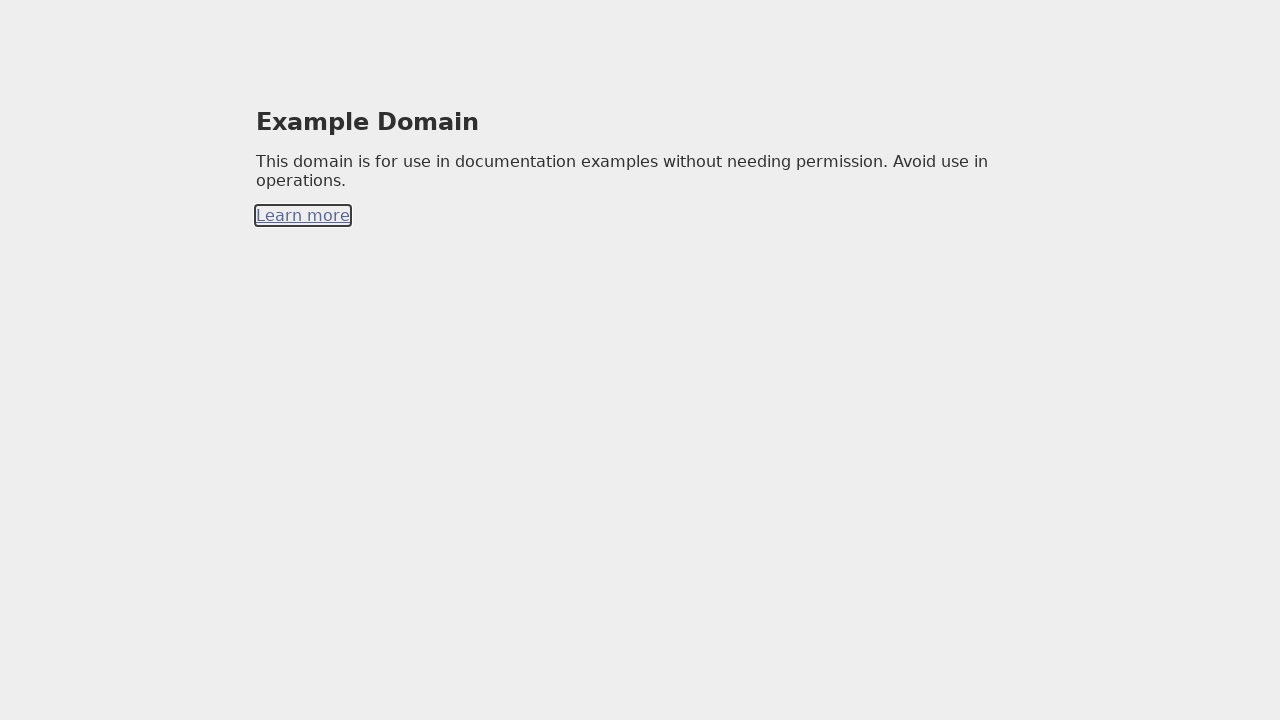

Waited 100ms for focus transition
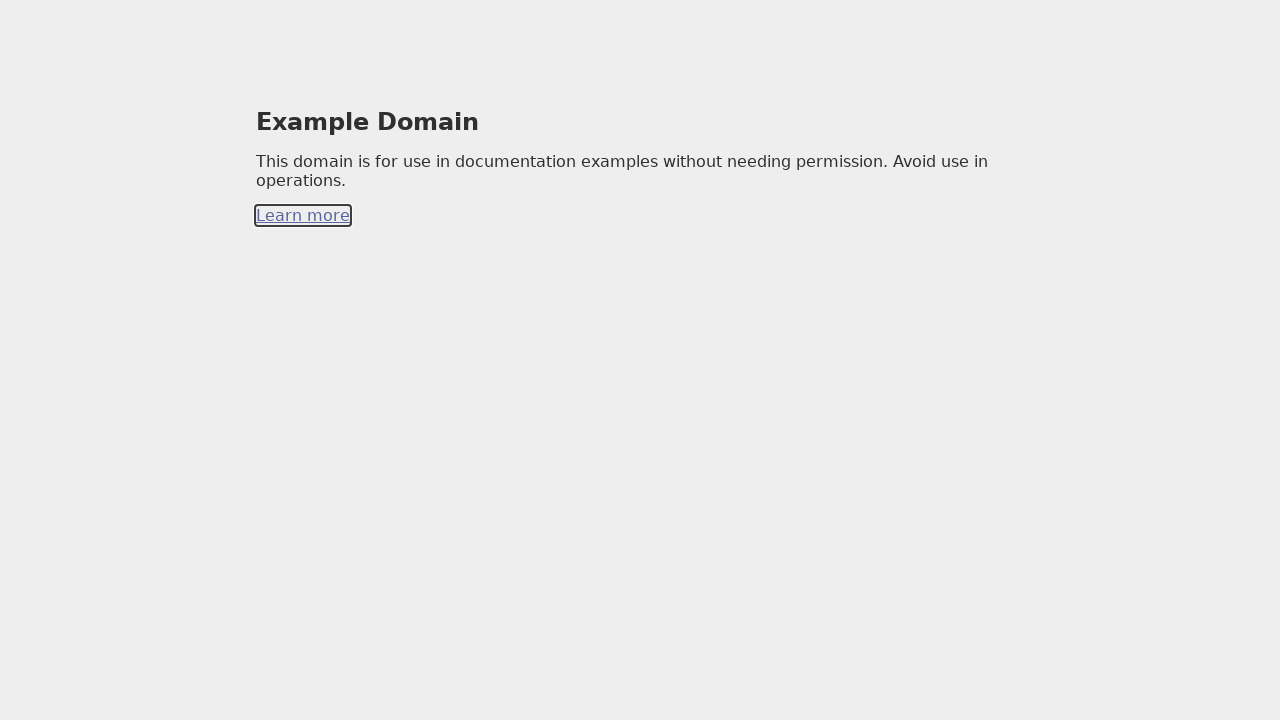

Pressed Tab key (iteration 12/20) to move focus to next element
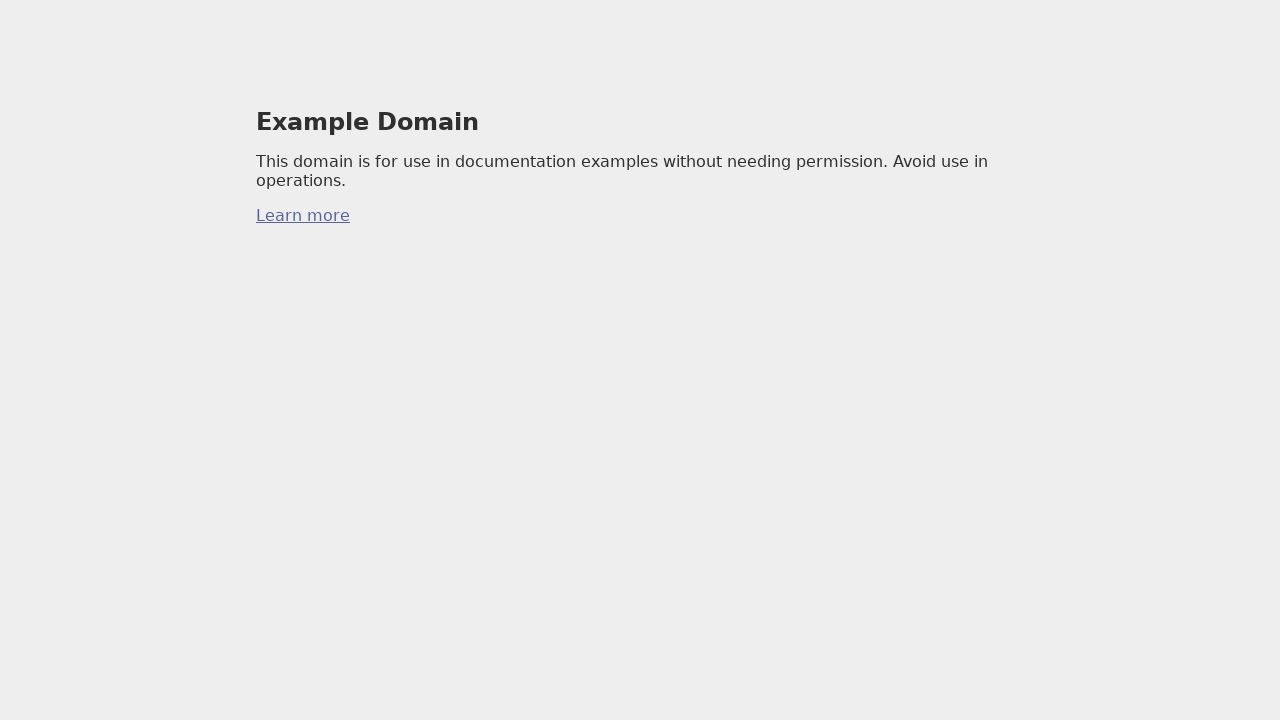

Waited 100ms for focus transition
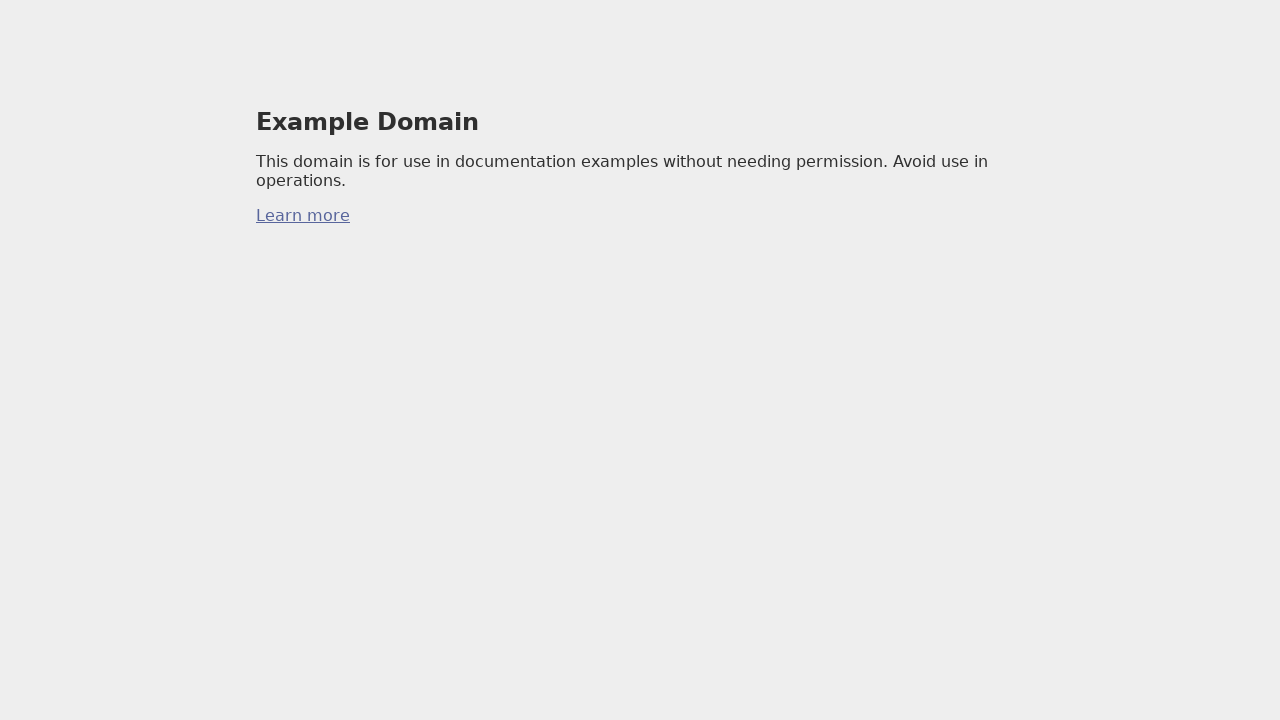

Pressed Tab key (iteration 13/20) to move focus to next element
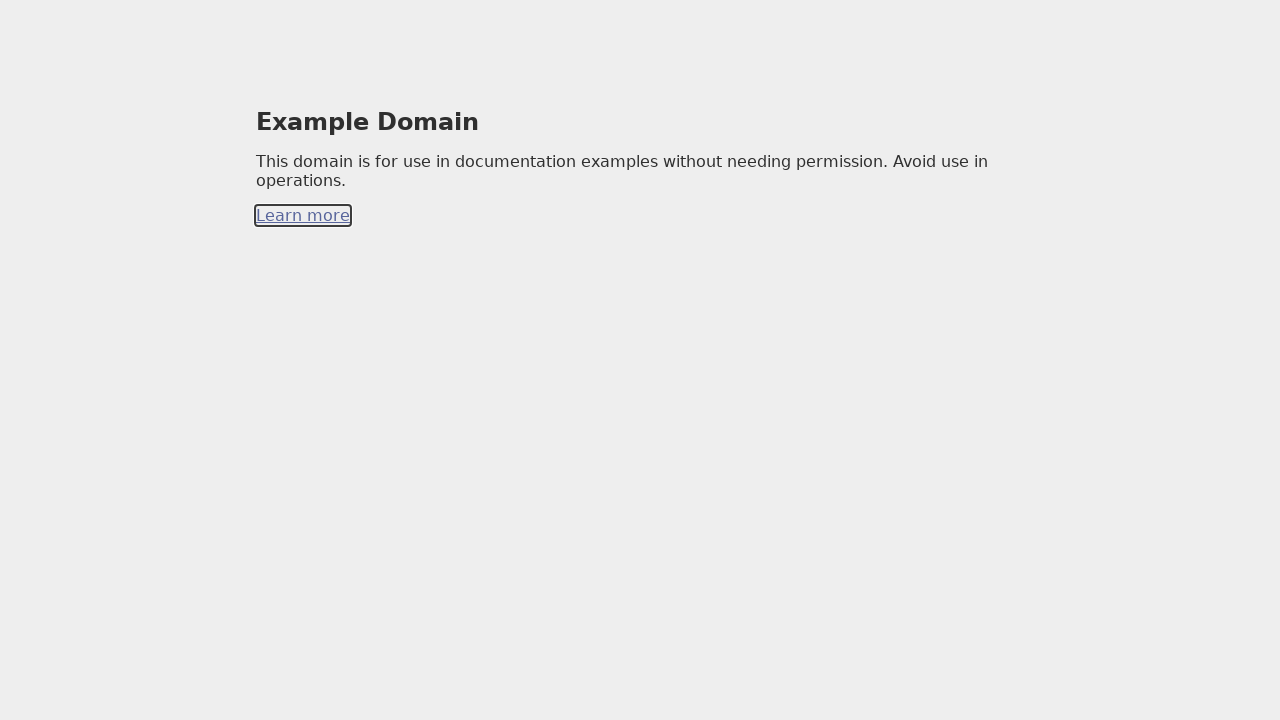

Waited 100ms for focus transition
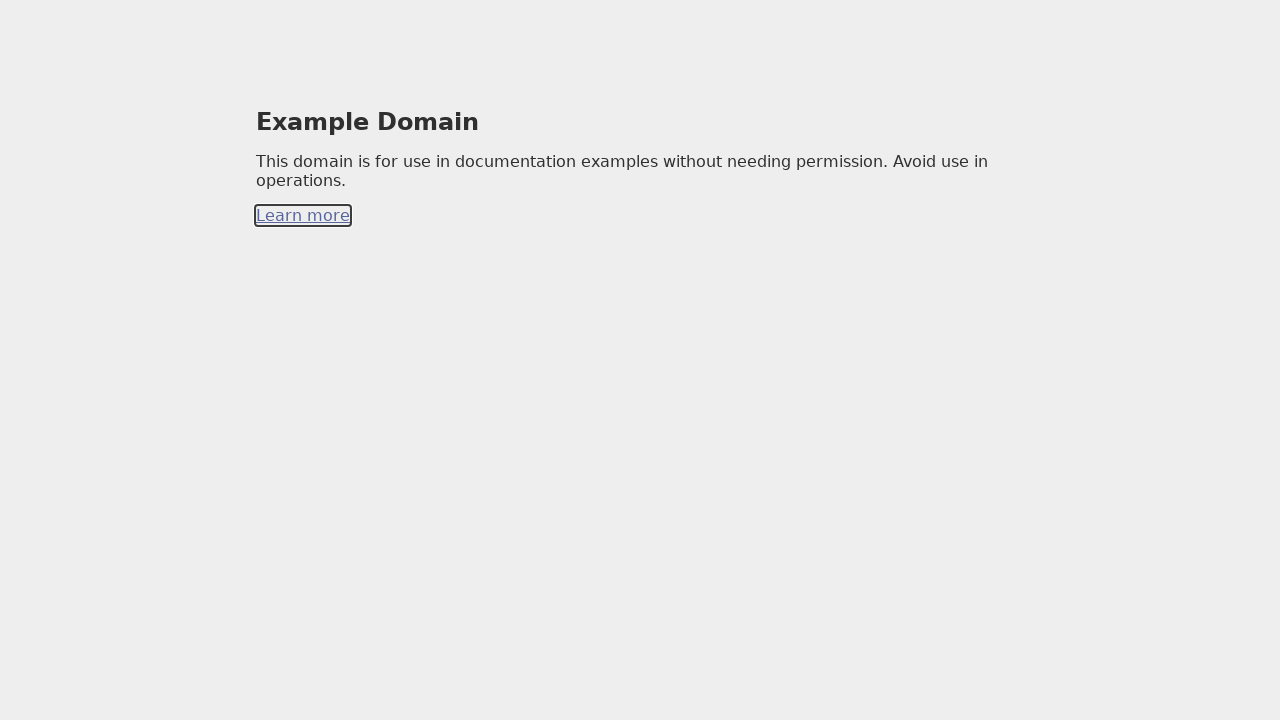

Pressed Tab key (iteration 14/20) to move focus to next element
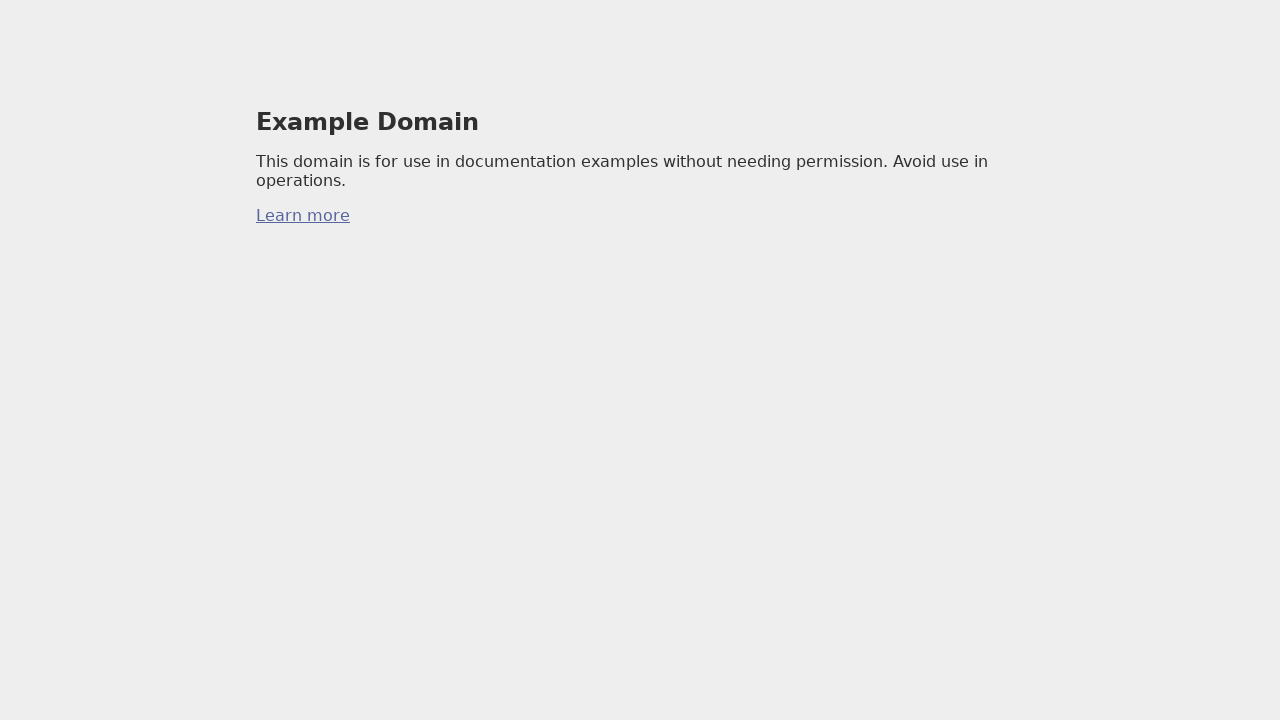

Waited 100ms for focus transition
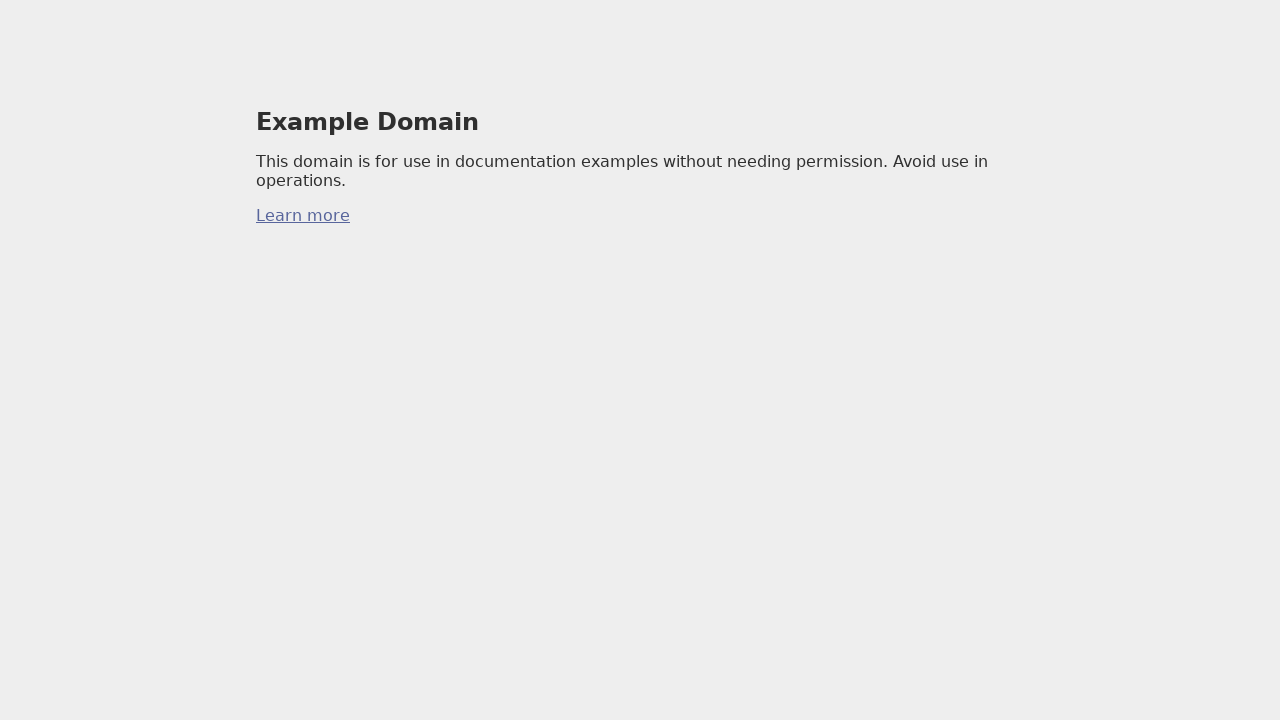

Pressed Tab key (iteration 15/20) to move focus to next element
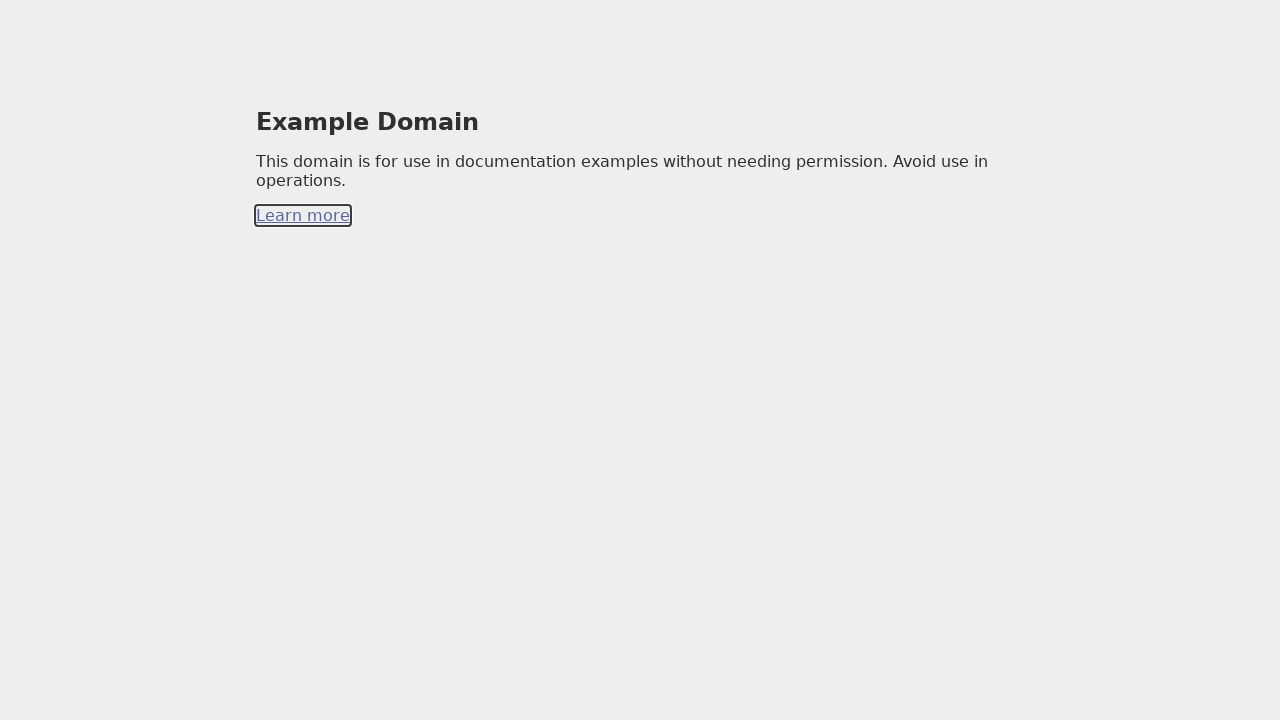

Waited 100ms for focus transition
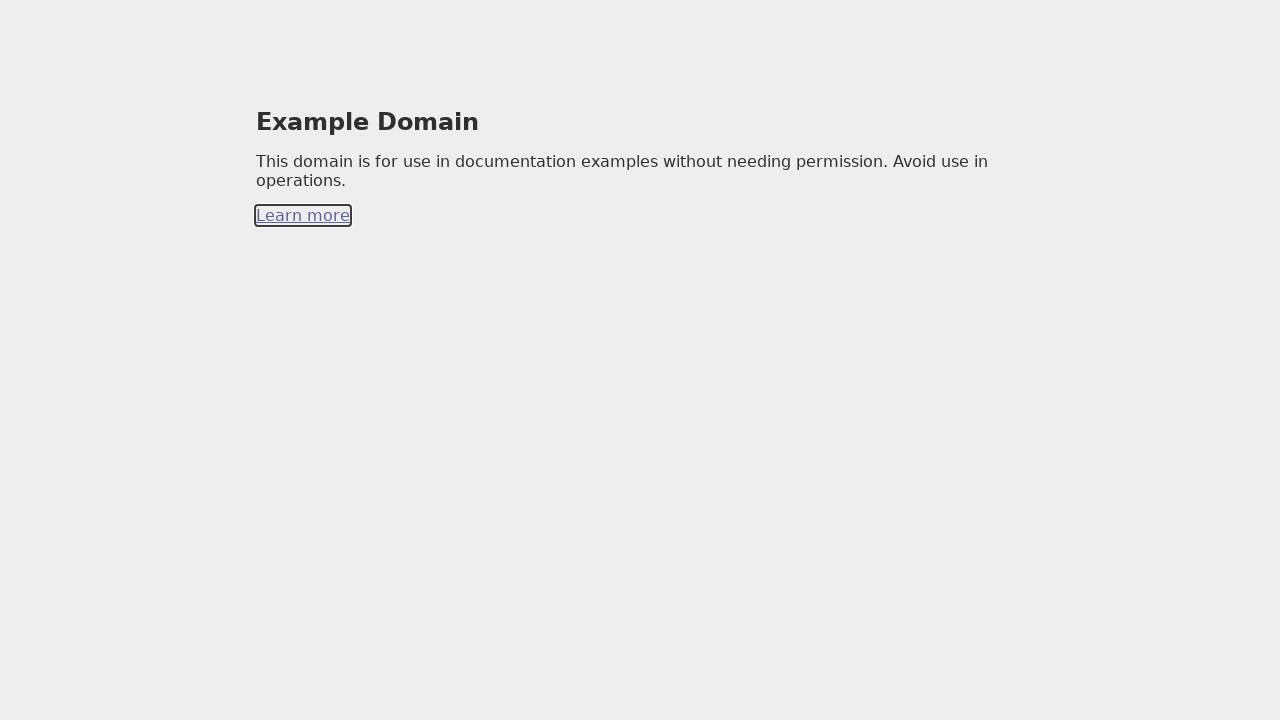

Pressed Tab key (iteration 16/20) to move focus to next element
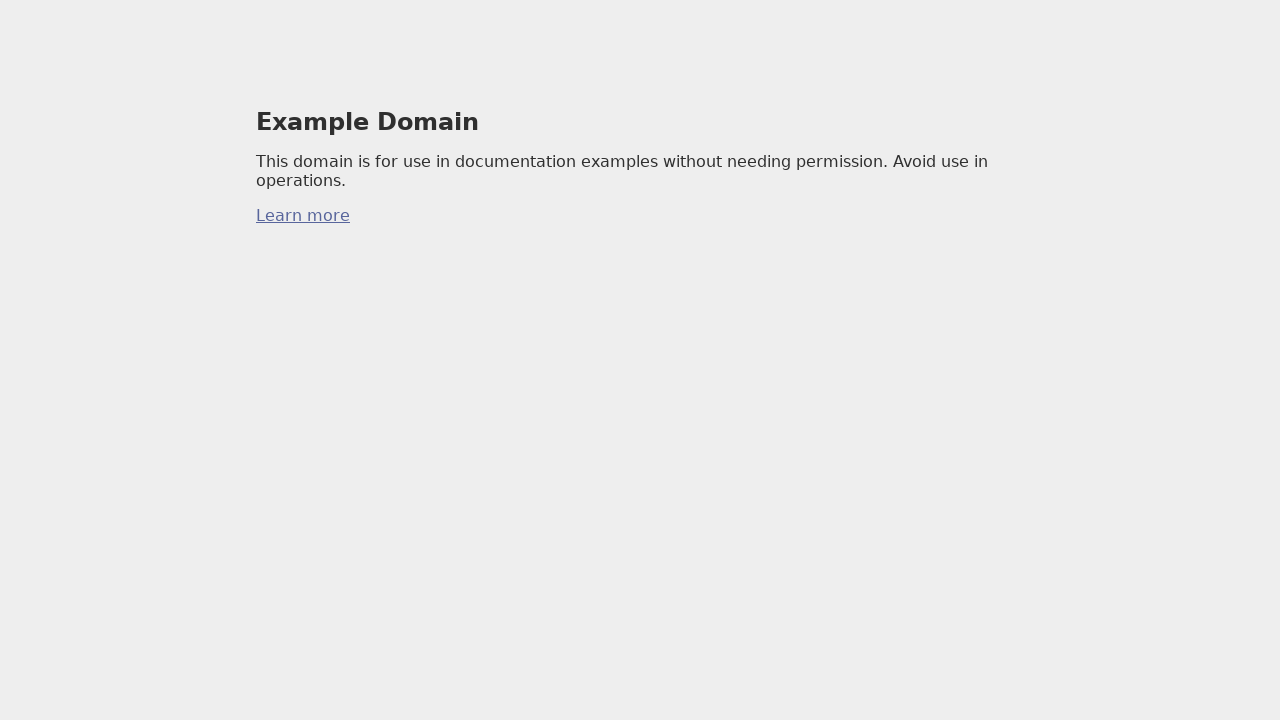

Waited 100ms for focus transition
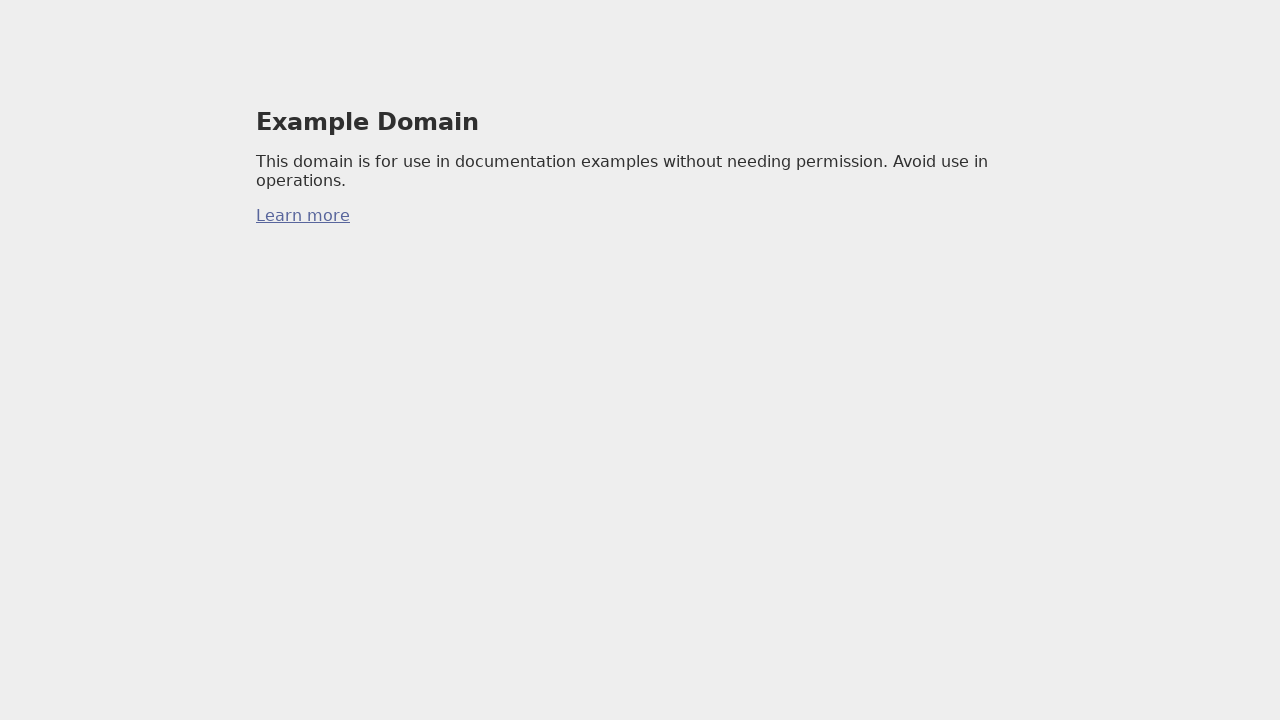

Pressed Tab key (iteration 17/20) to move focus to next element
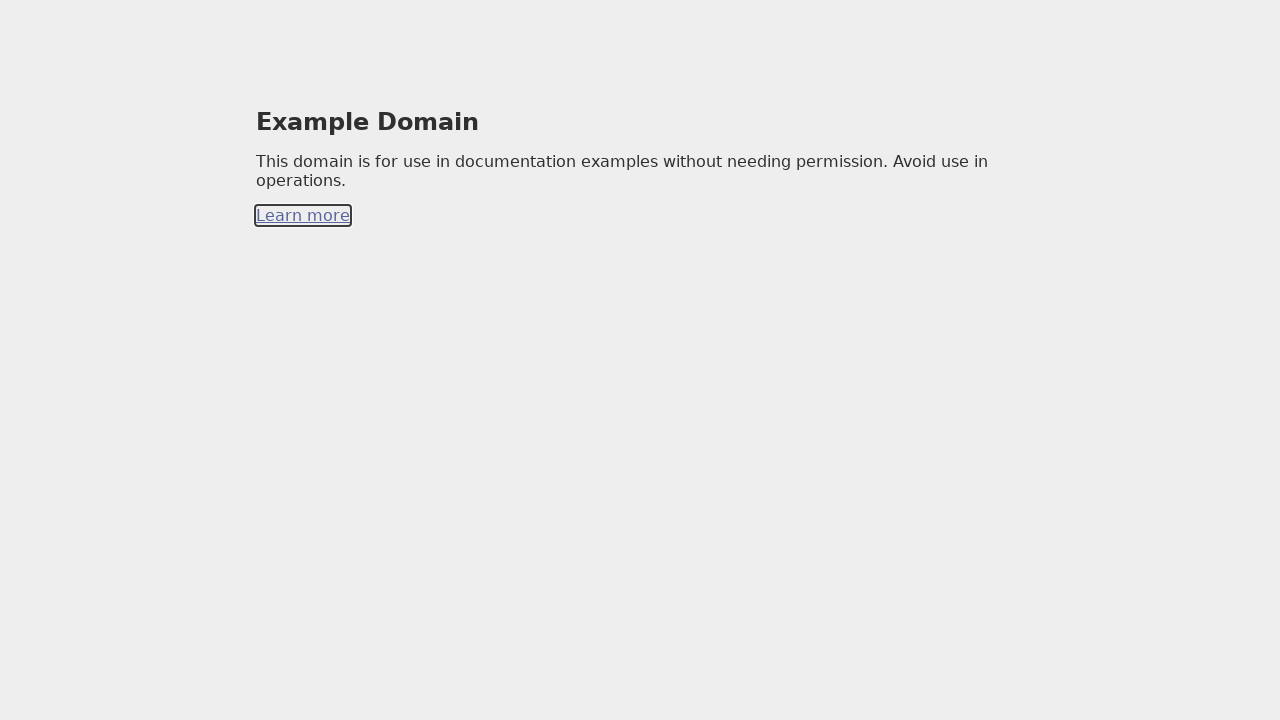

Waited 100ms for focus transition
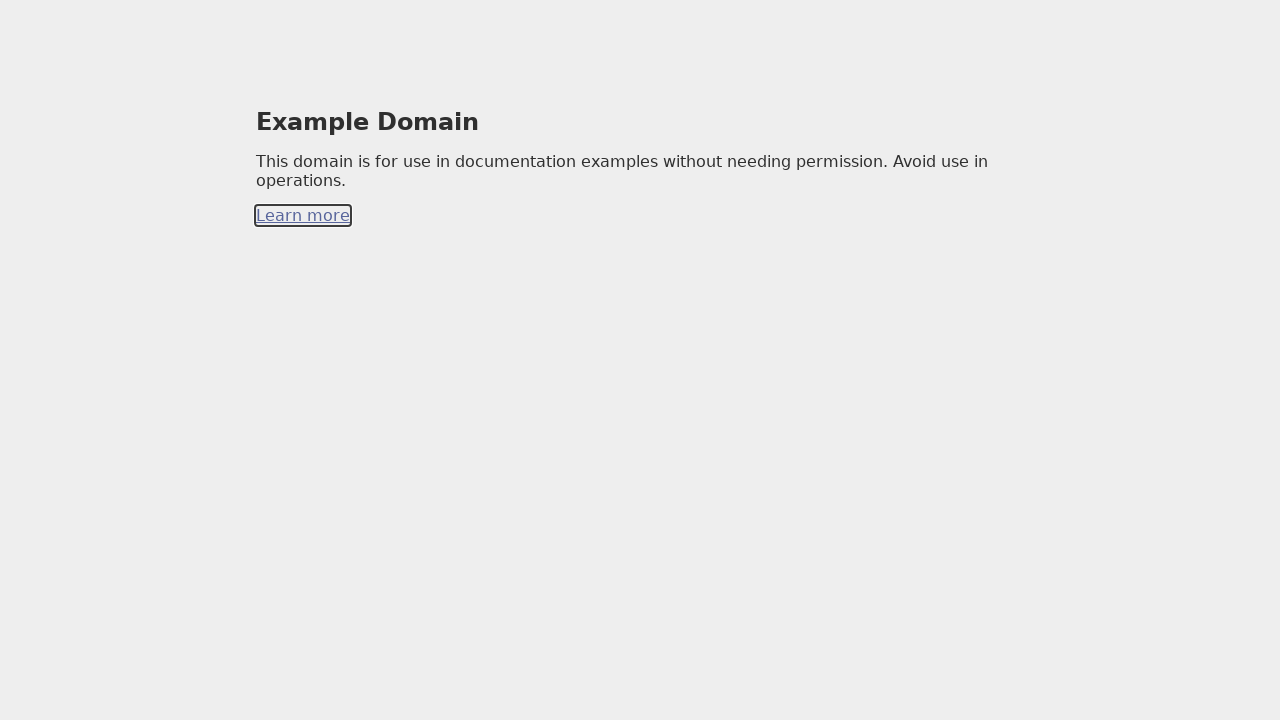

Pressed Tab key (iteration 18/20) to move focus to next element
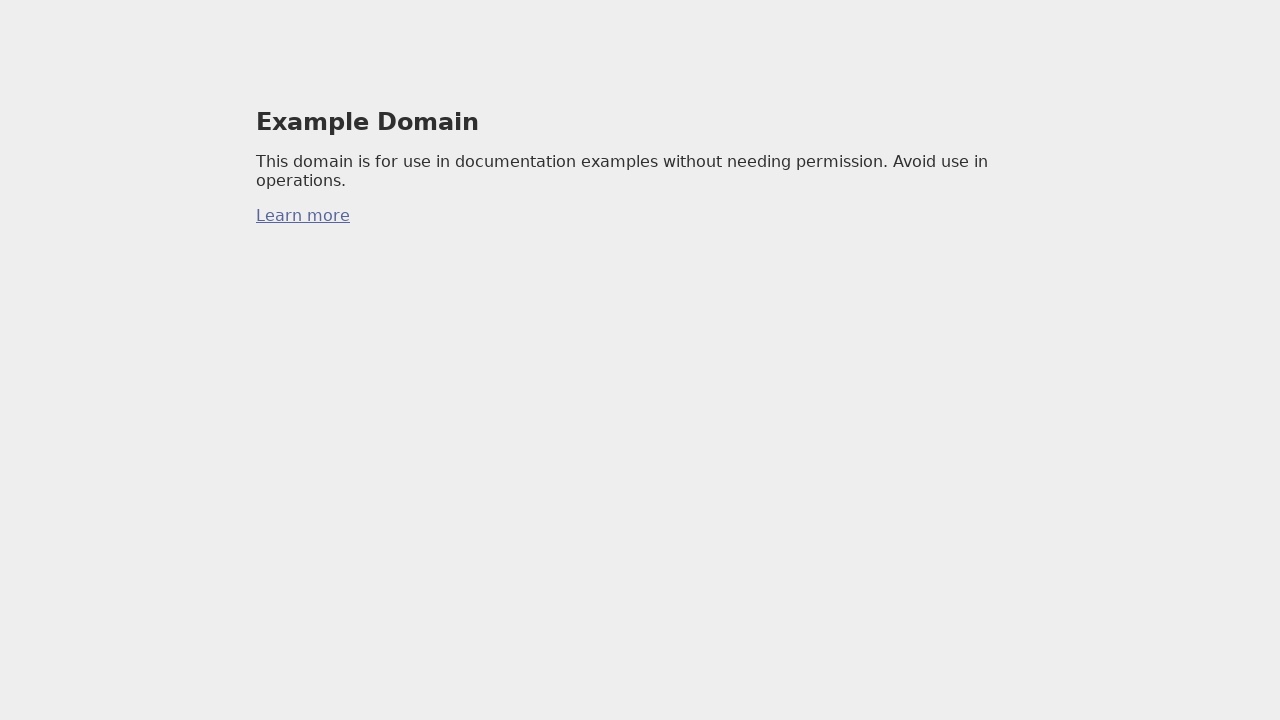

Waited 100ms for focus transition
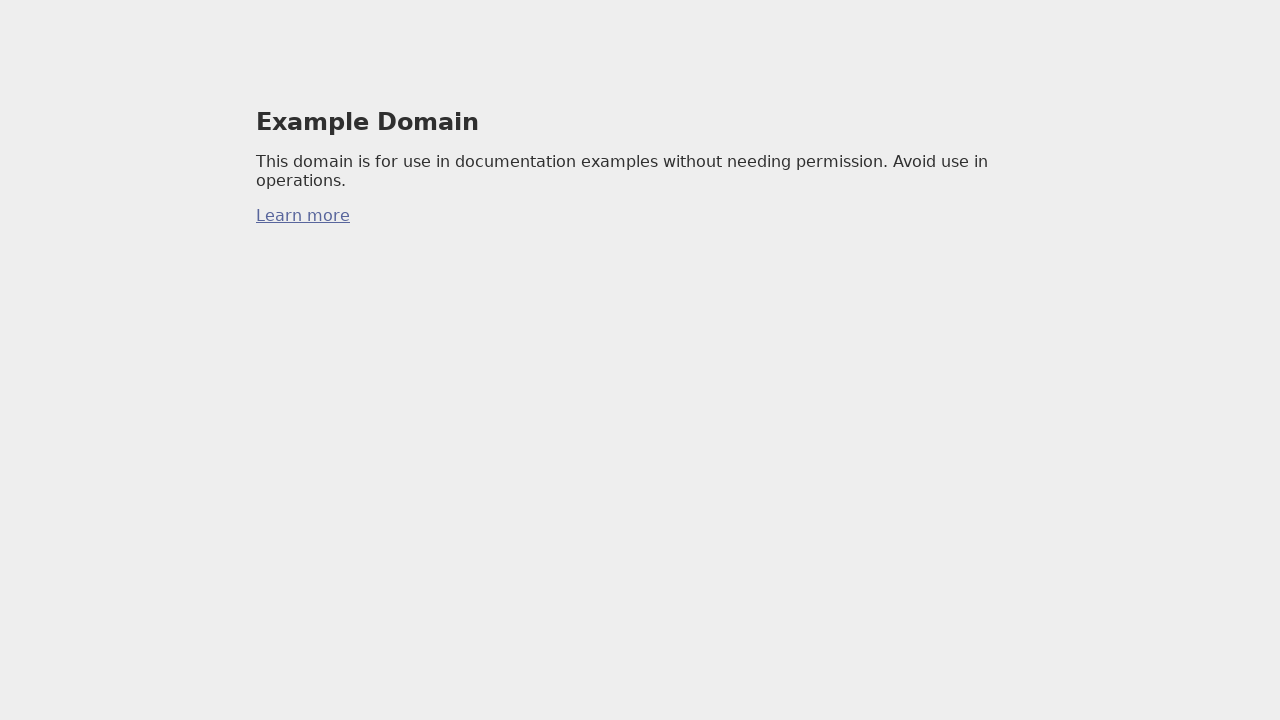

Pressed Tab key (iteration 19/20) to move focus to next element
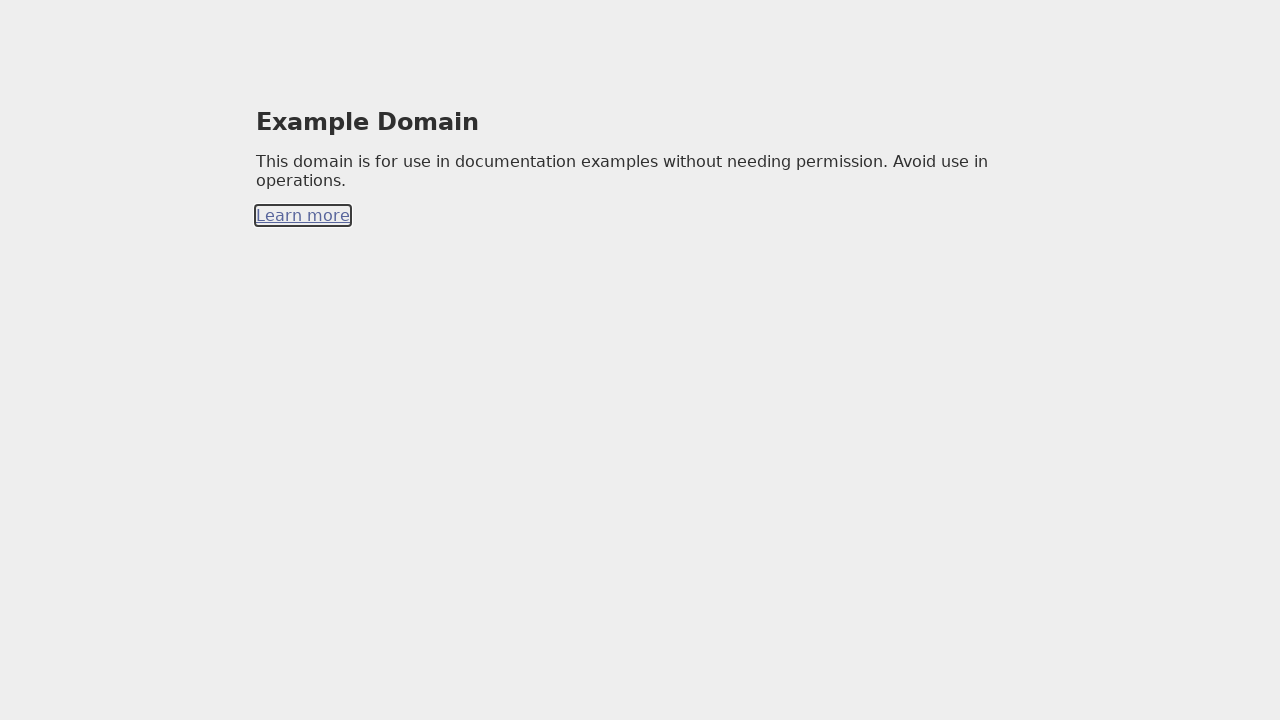

Waited 100ms for focus transition
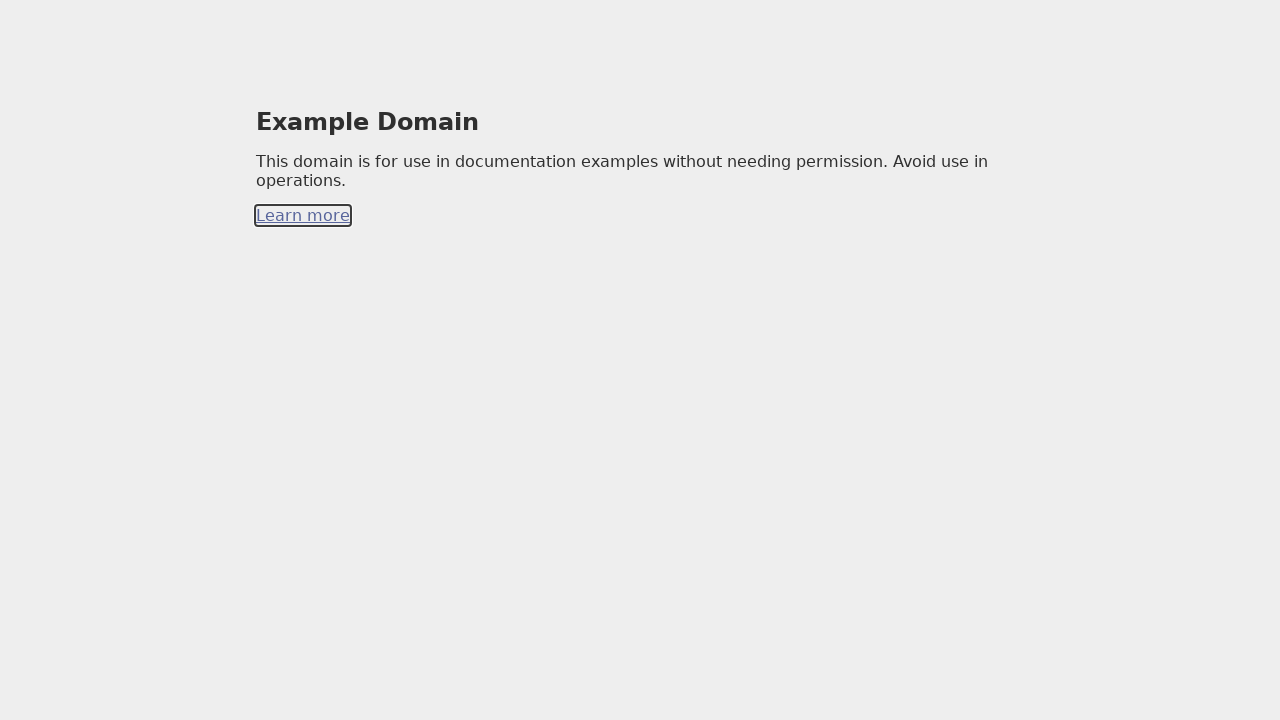

Pressed Tab key (iteration 20/20) to move focus to next element
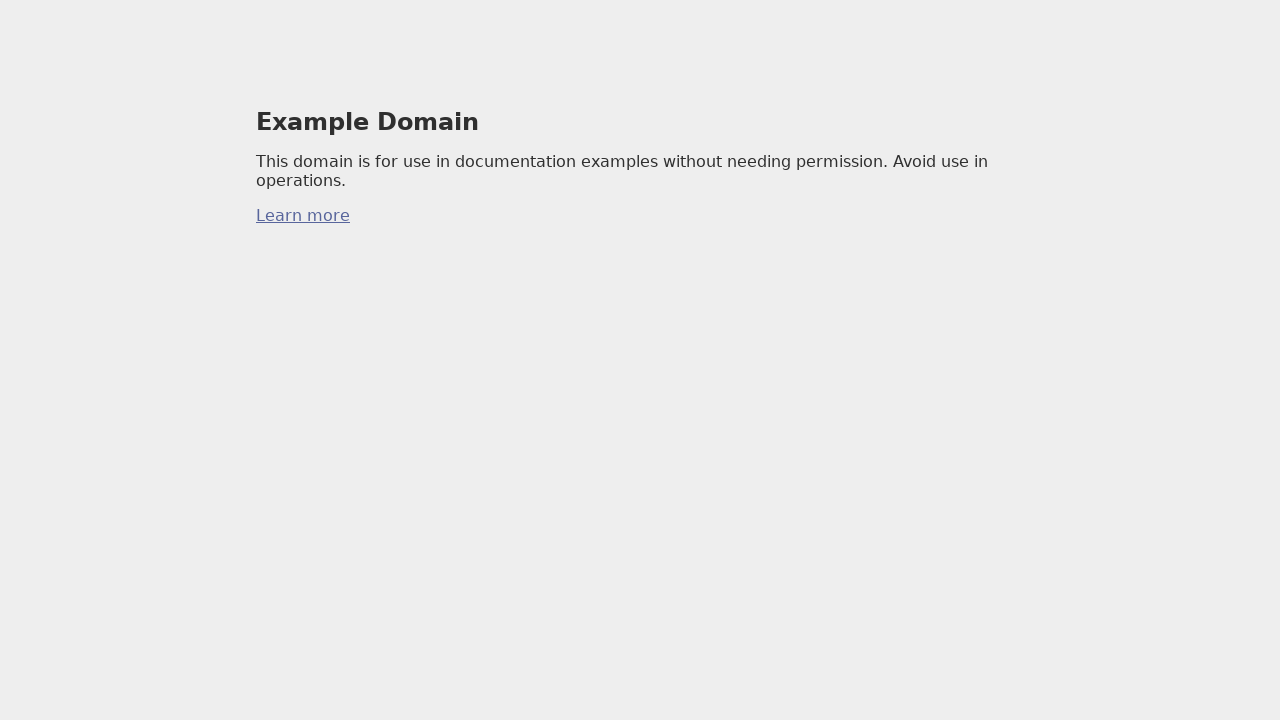

Waited 100ms for focus transition
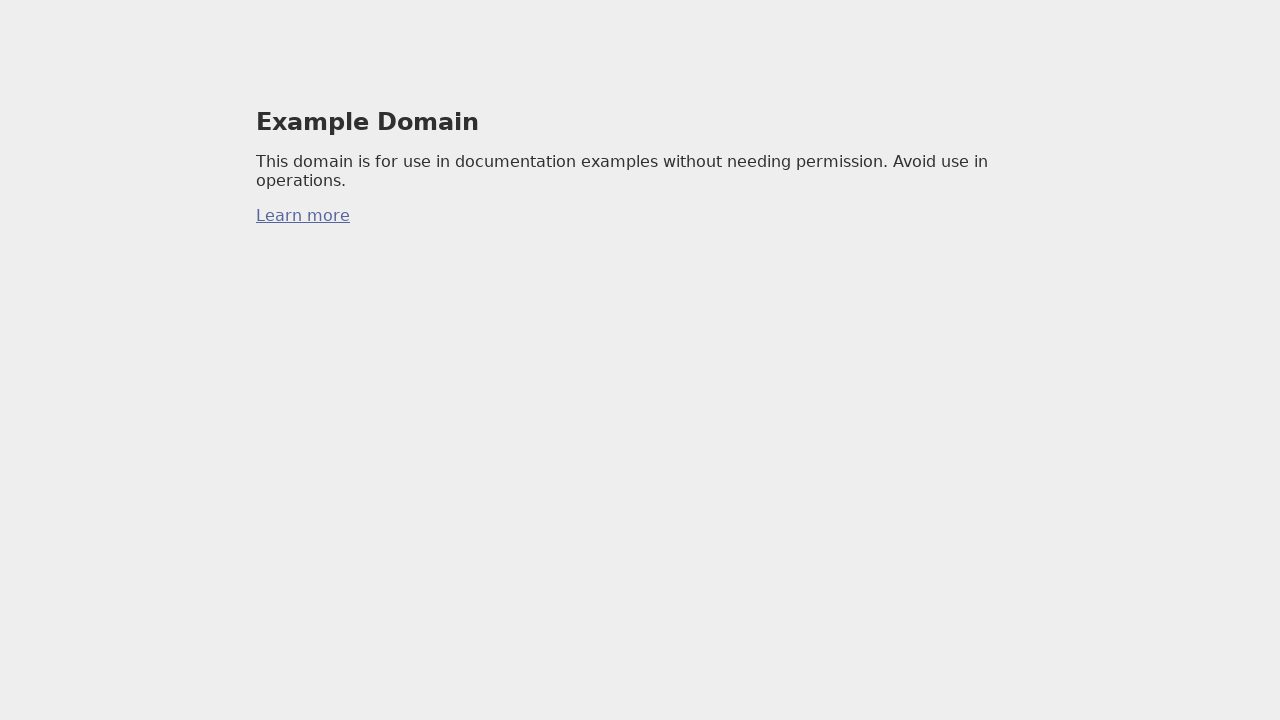

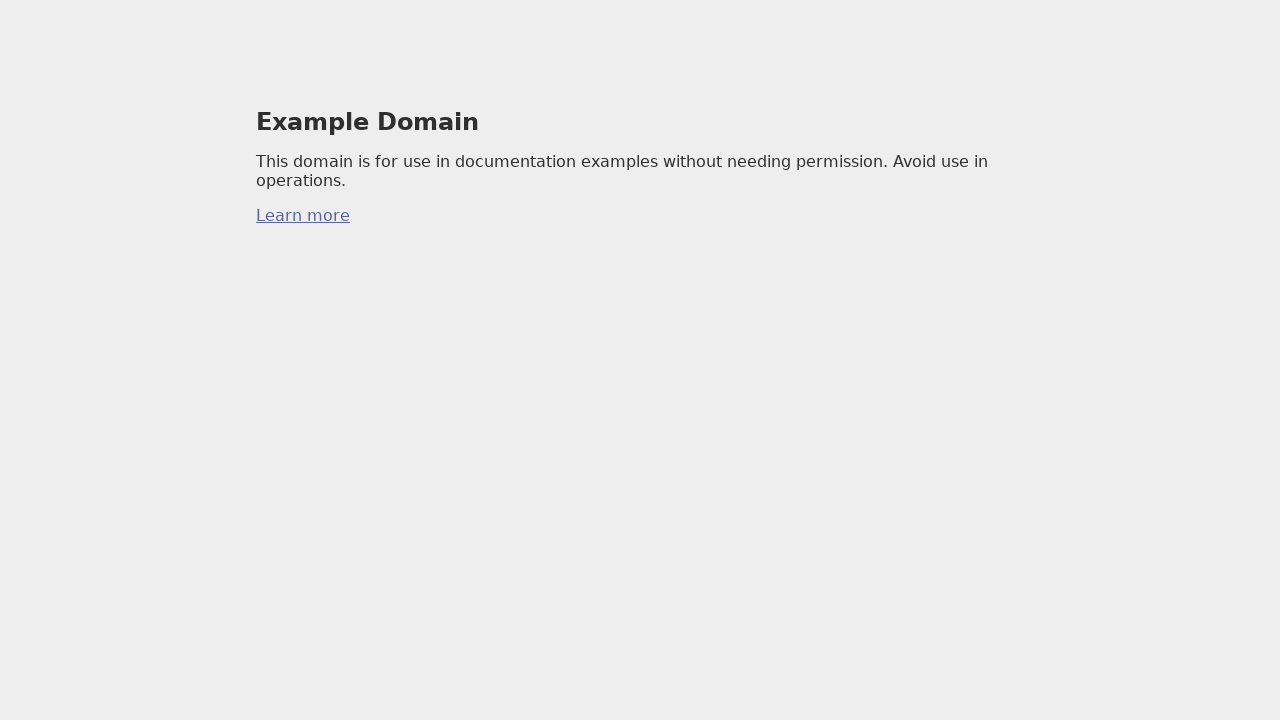